Iterates through product elements on the page

Starting URL: https://automationexercise.com

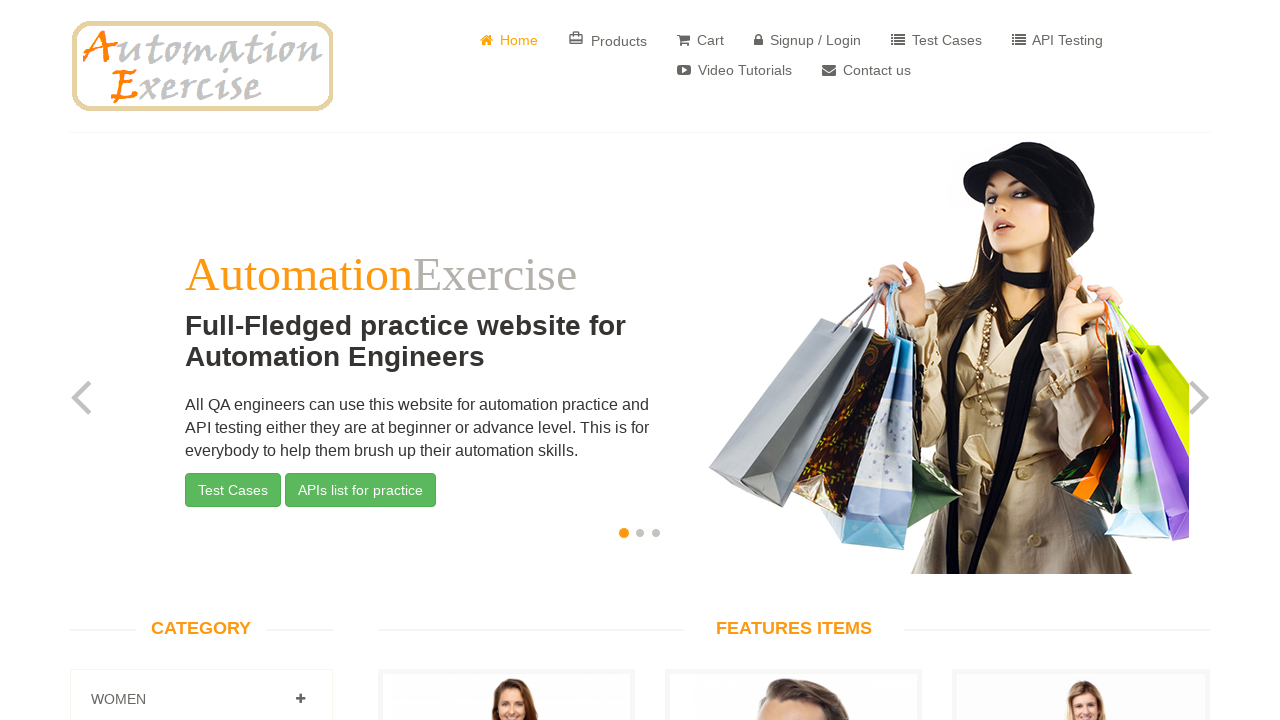

Navigated to automationexercise.com
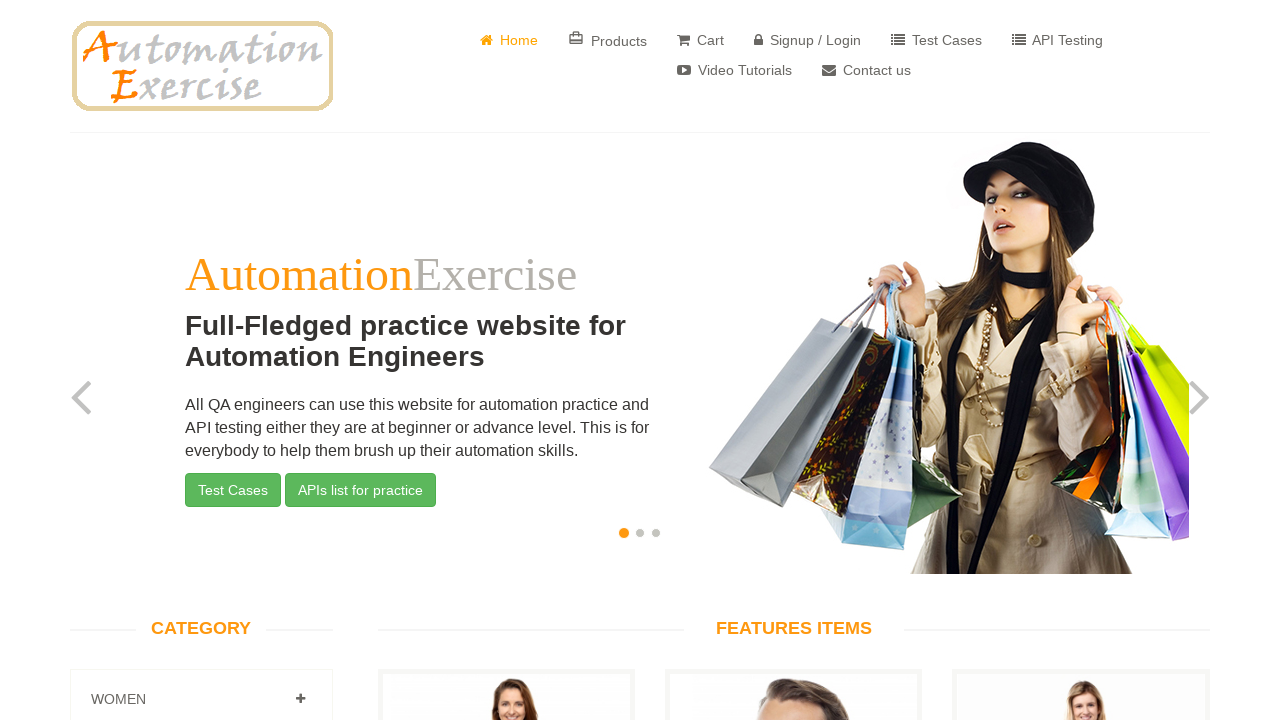

Located all product elements with class .col-sm-4
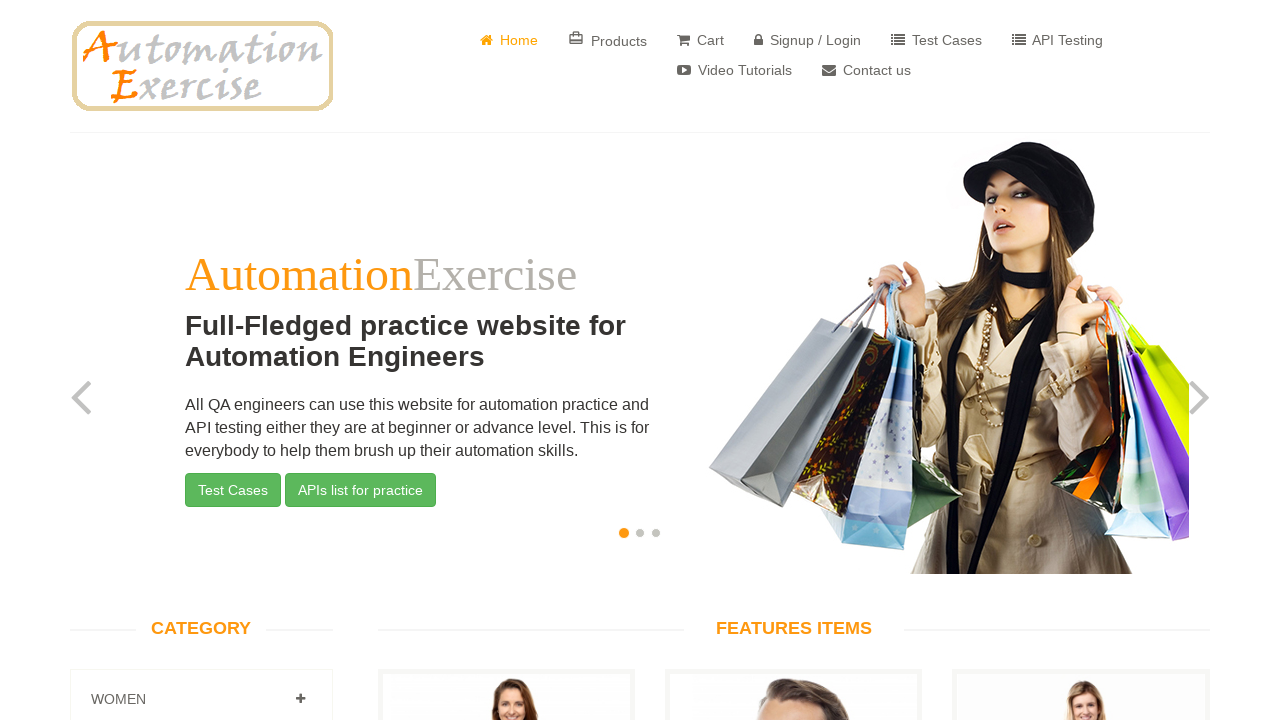

Iterating through product element to verify last product price with list
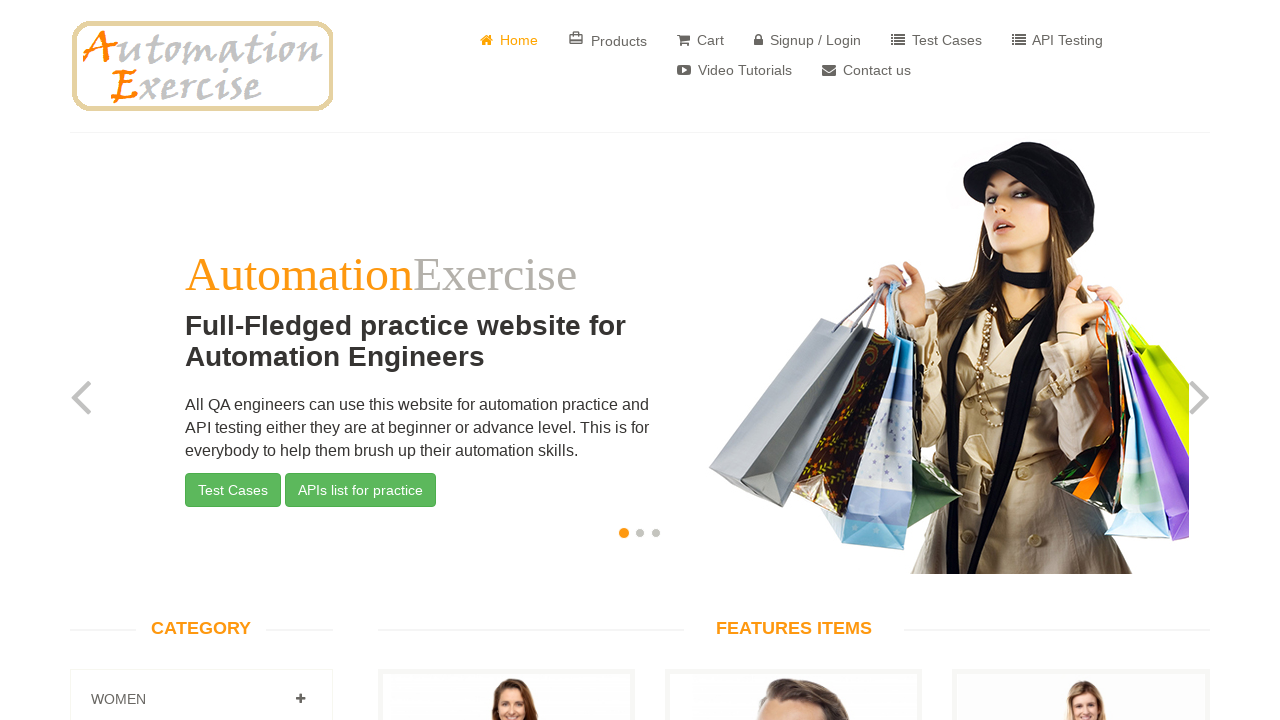

Iterating through product element to verify last product price with list
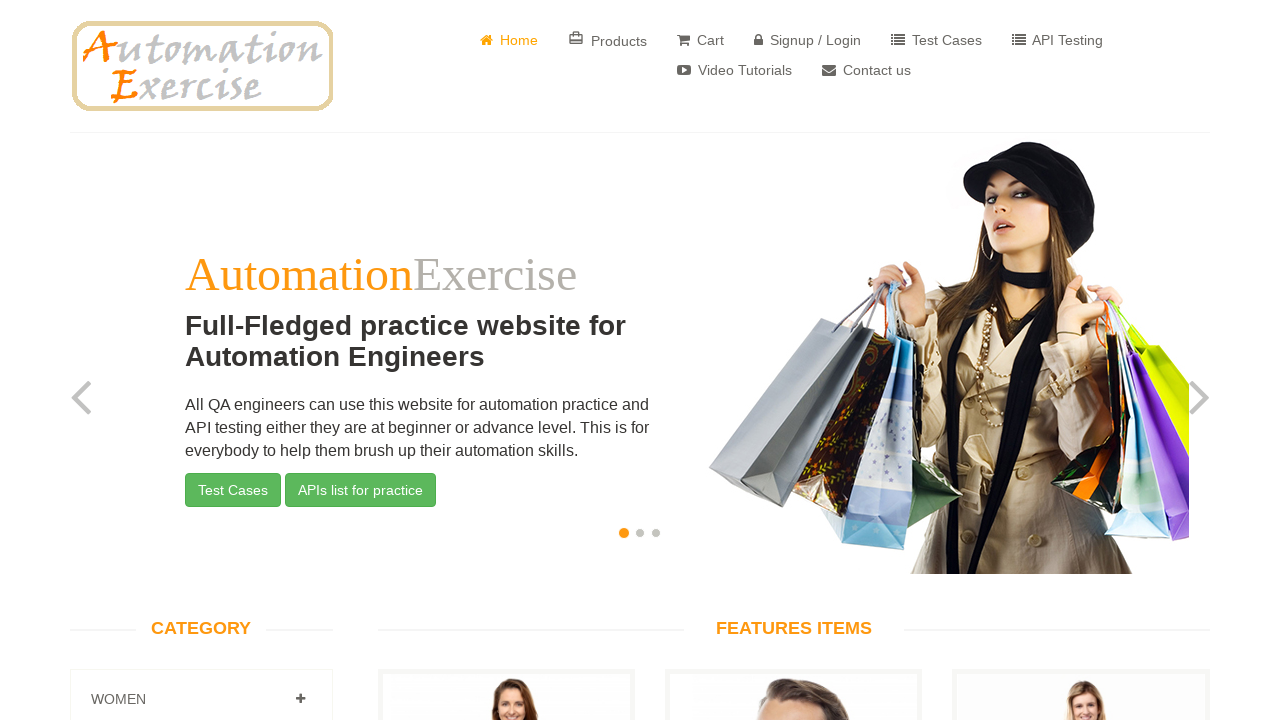

Iterating through product element to verify last product price with list
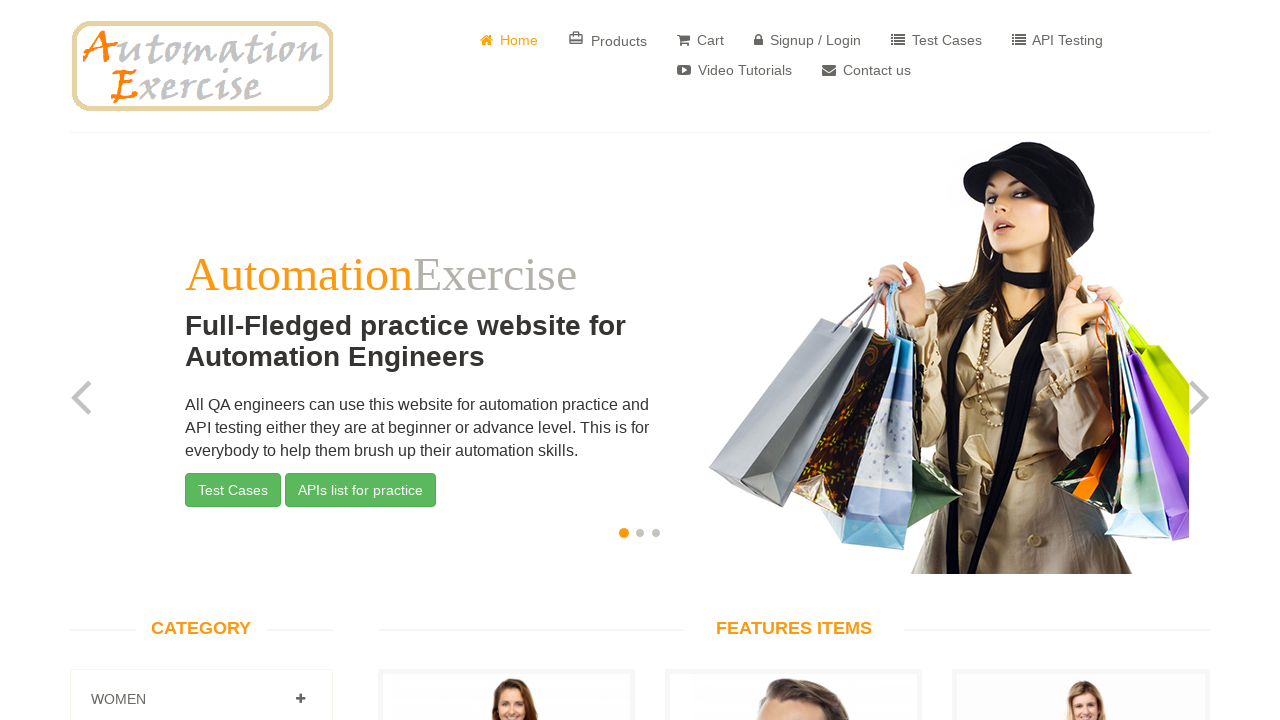

Iterating through product element to verify last product price with list
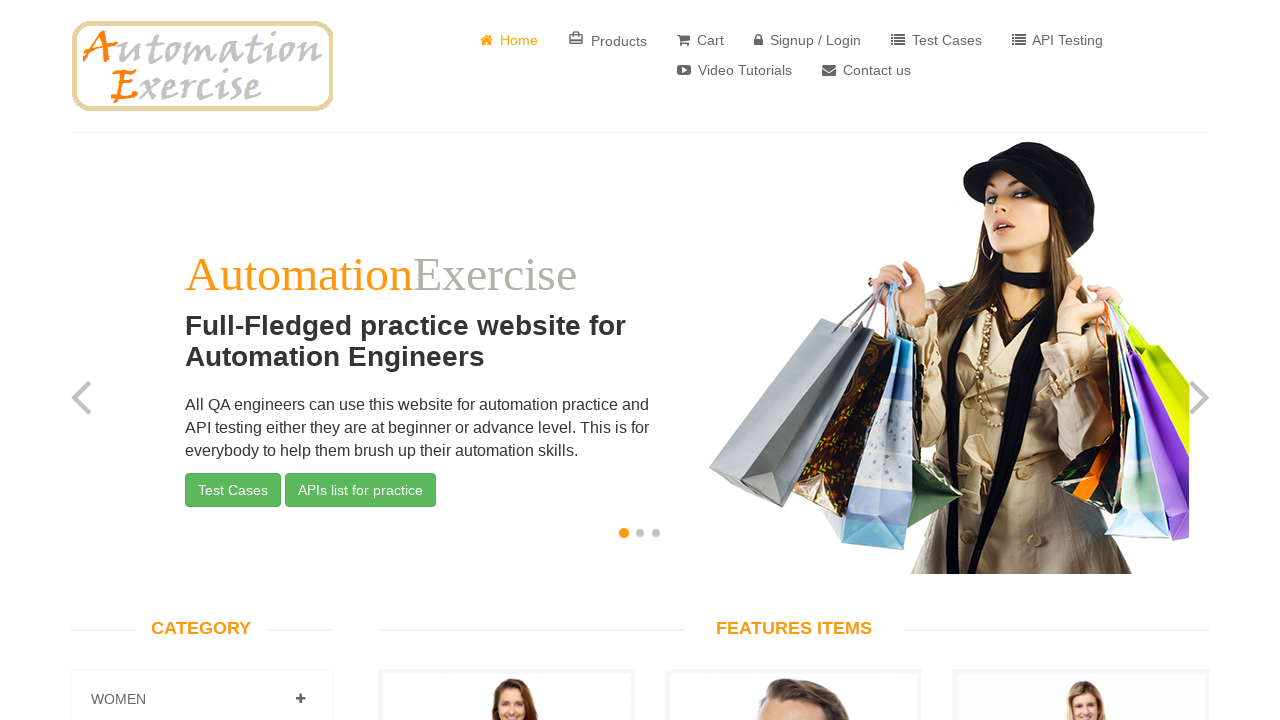

Iterating through product element to verify last product price with list
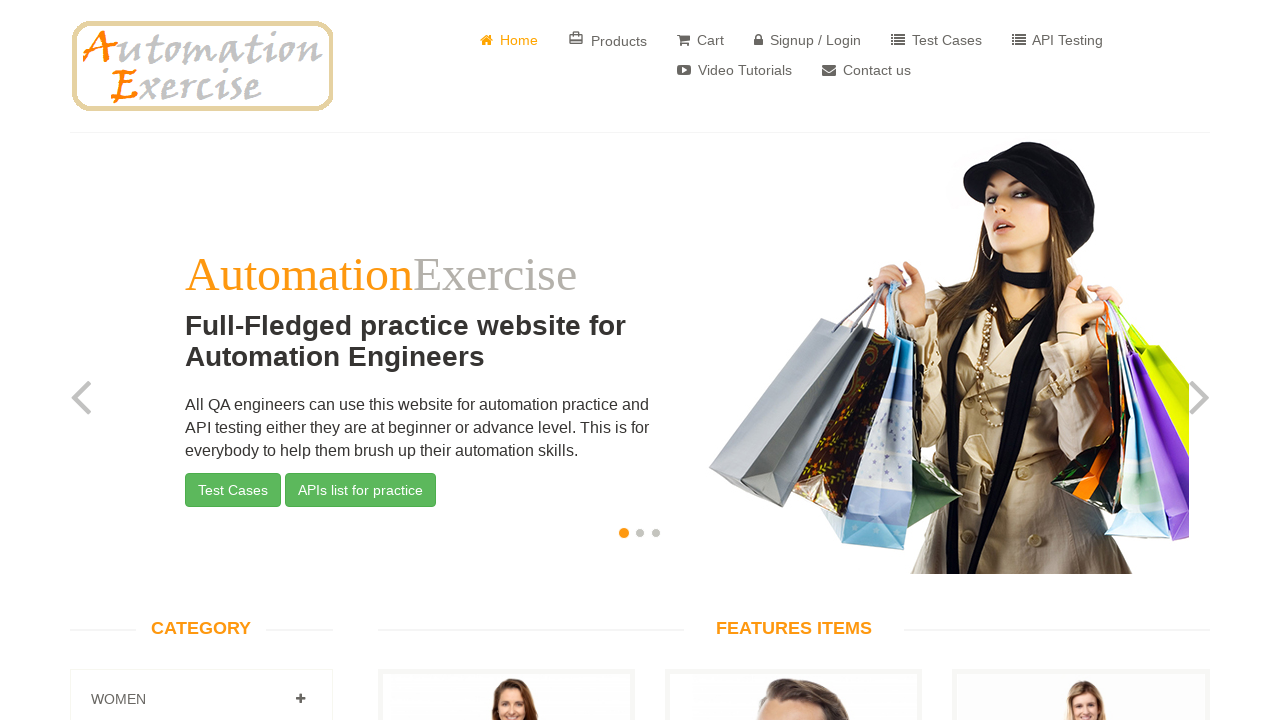

Iterating through product element to verify last product price with list
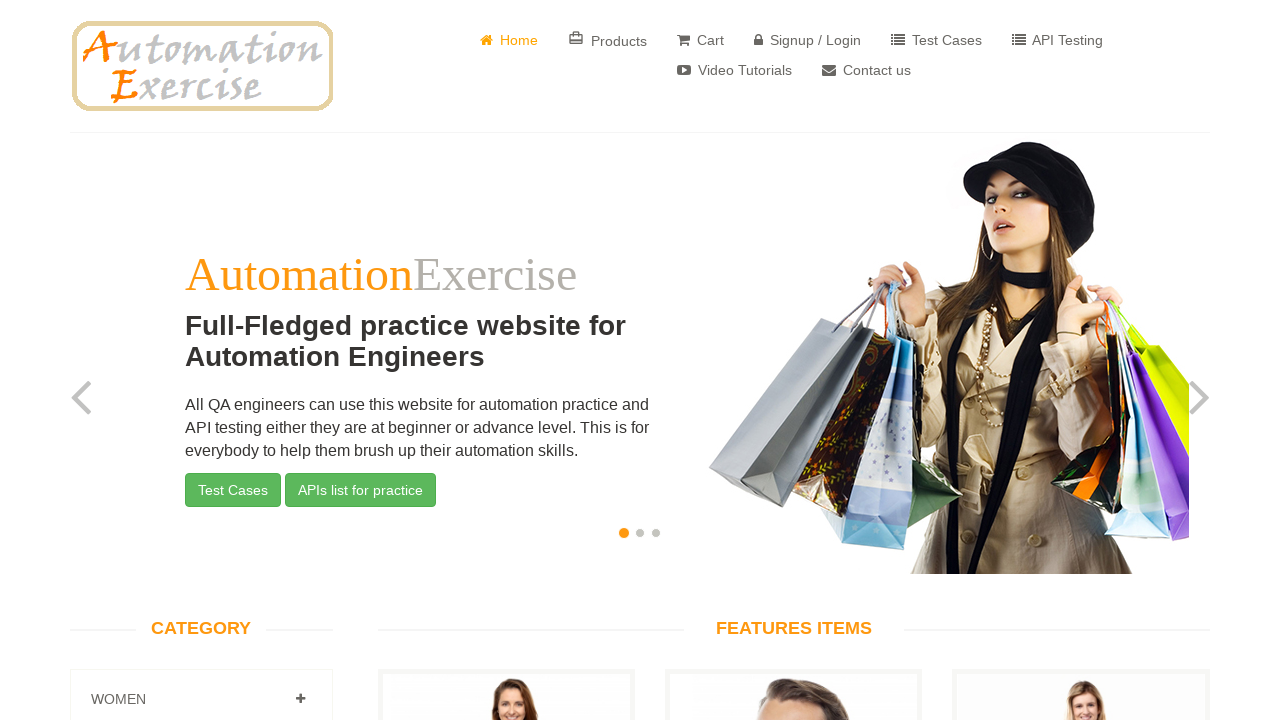

Iterating through product element to verify last product price with list
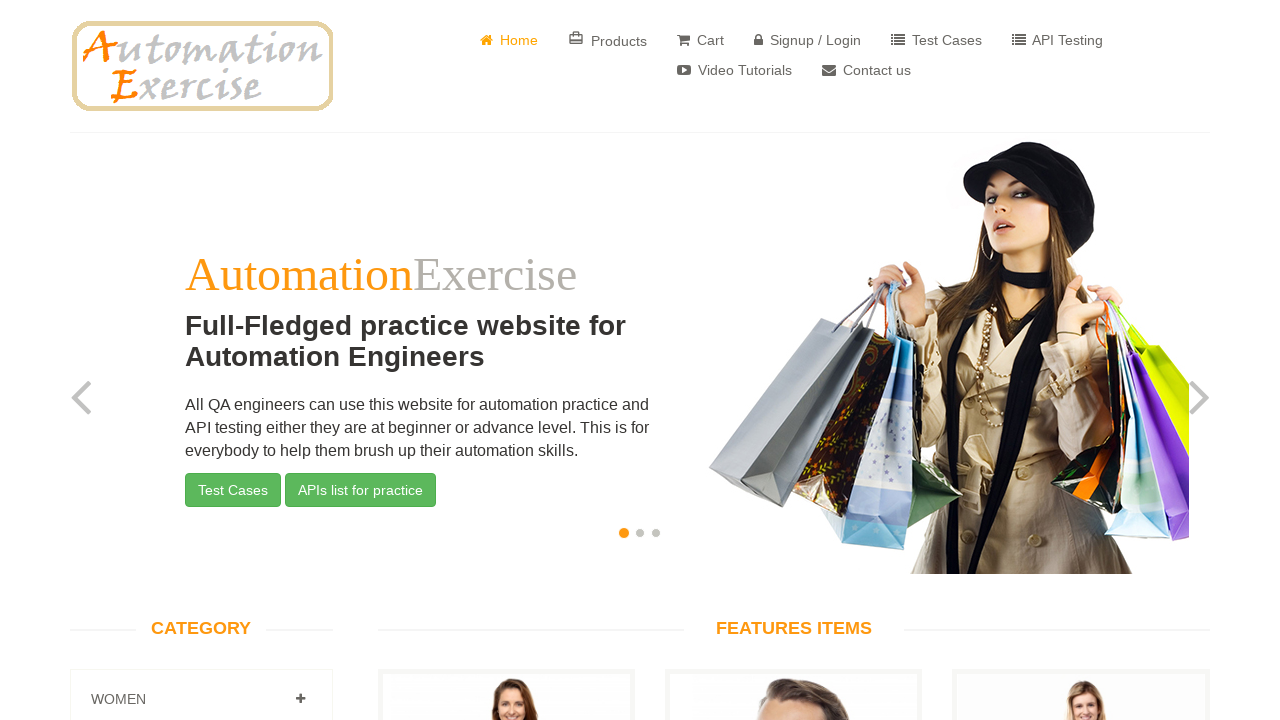

Iterating through product element to verify last product price with list
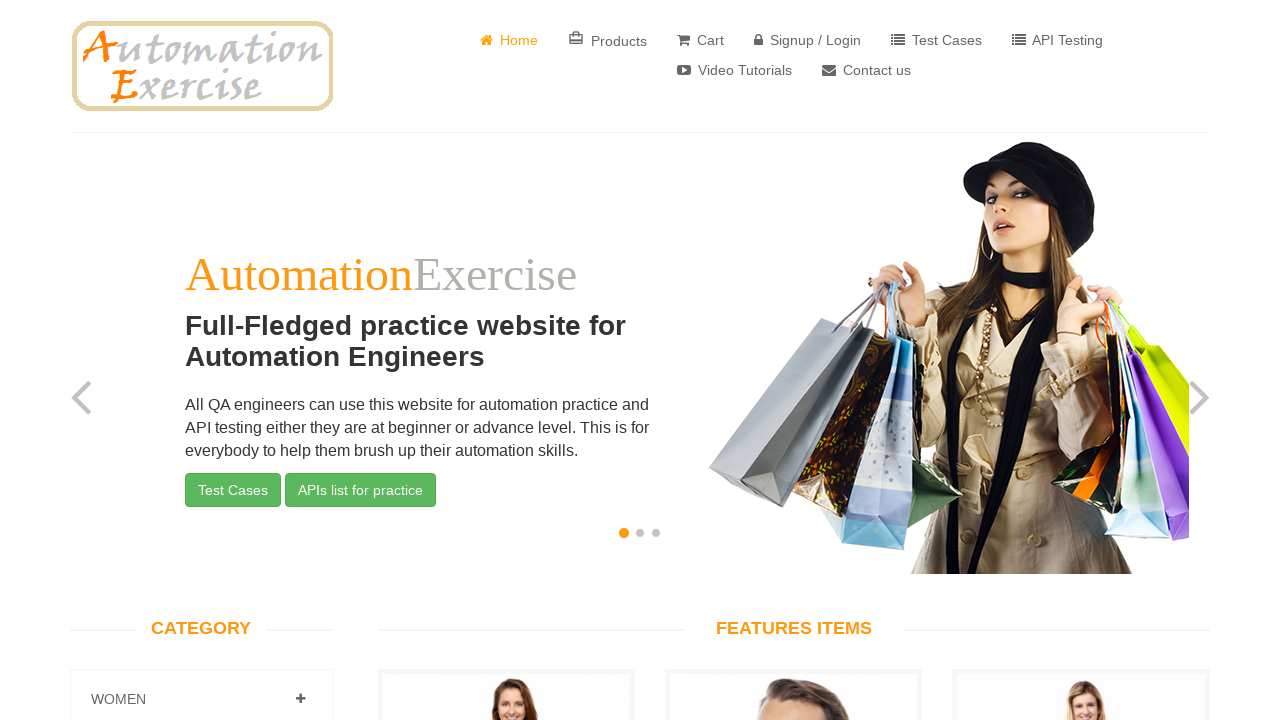

Iterating through product element to verify last product price with list
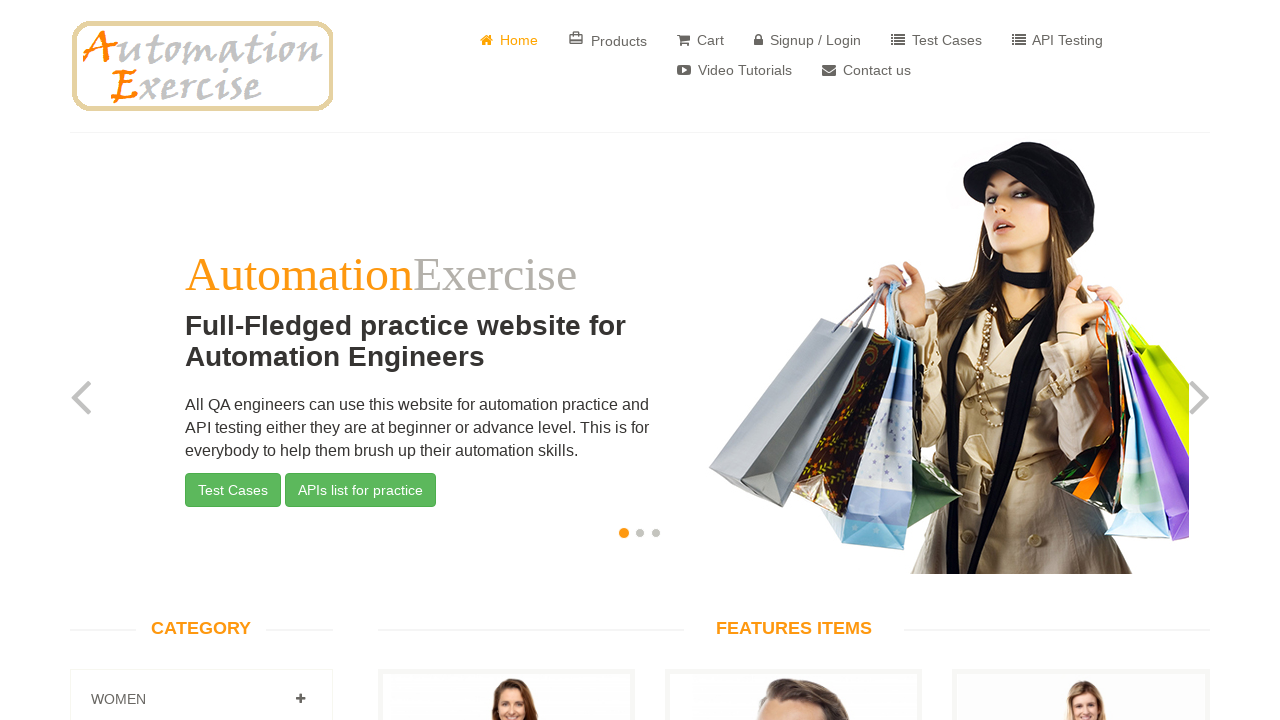

Iterating through product element to verify last product price with list
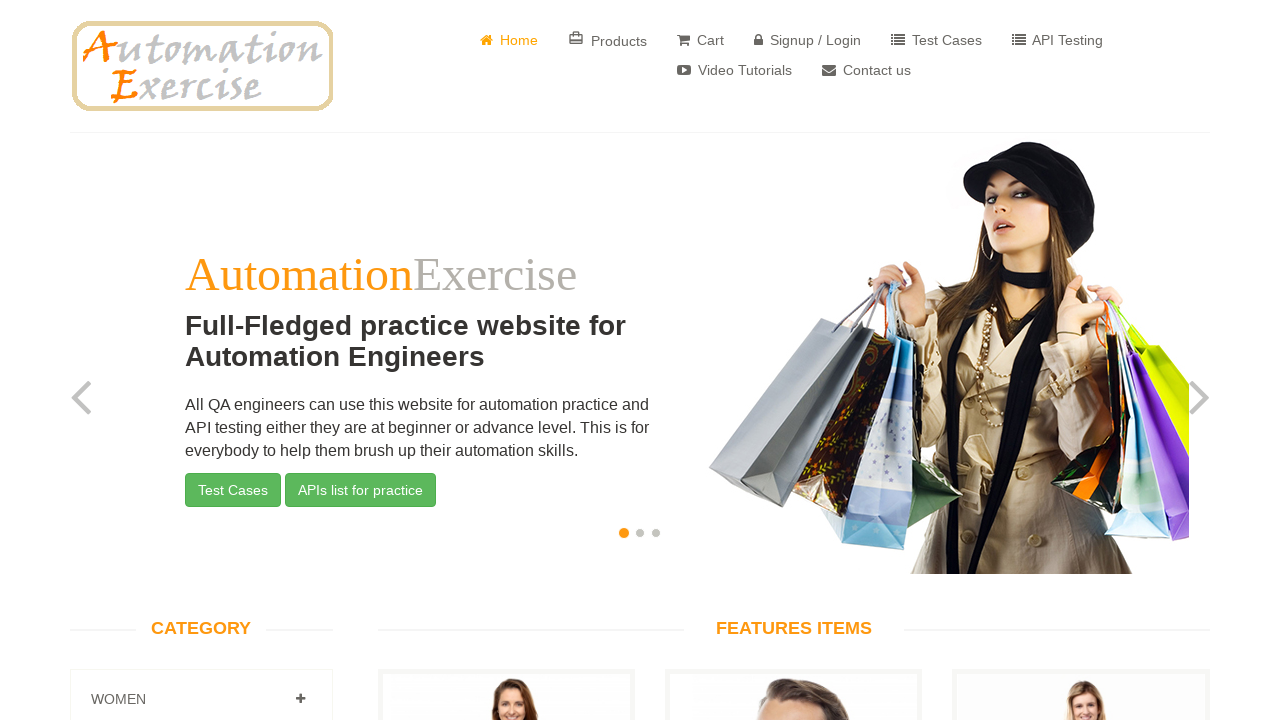

Iterating through product element to verify last product price with list
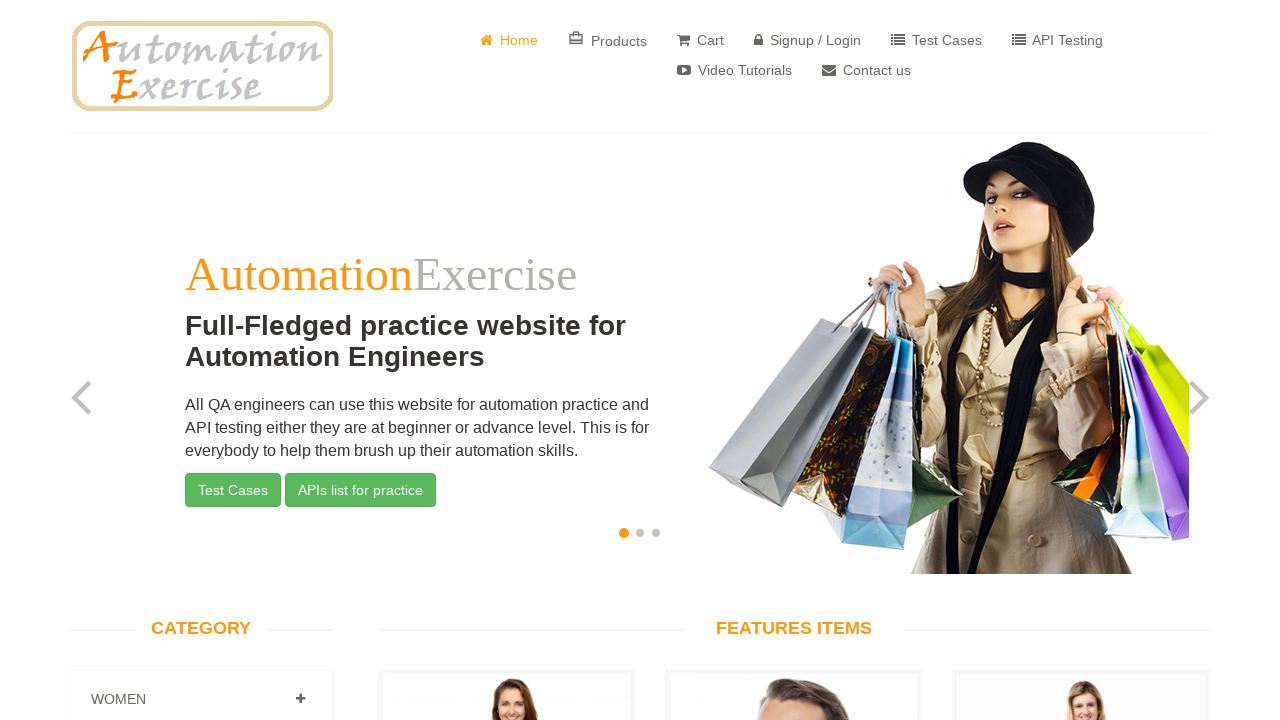

Iterating through product element to verify last product price with list
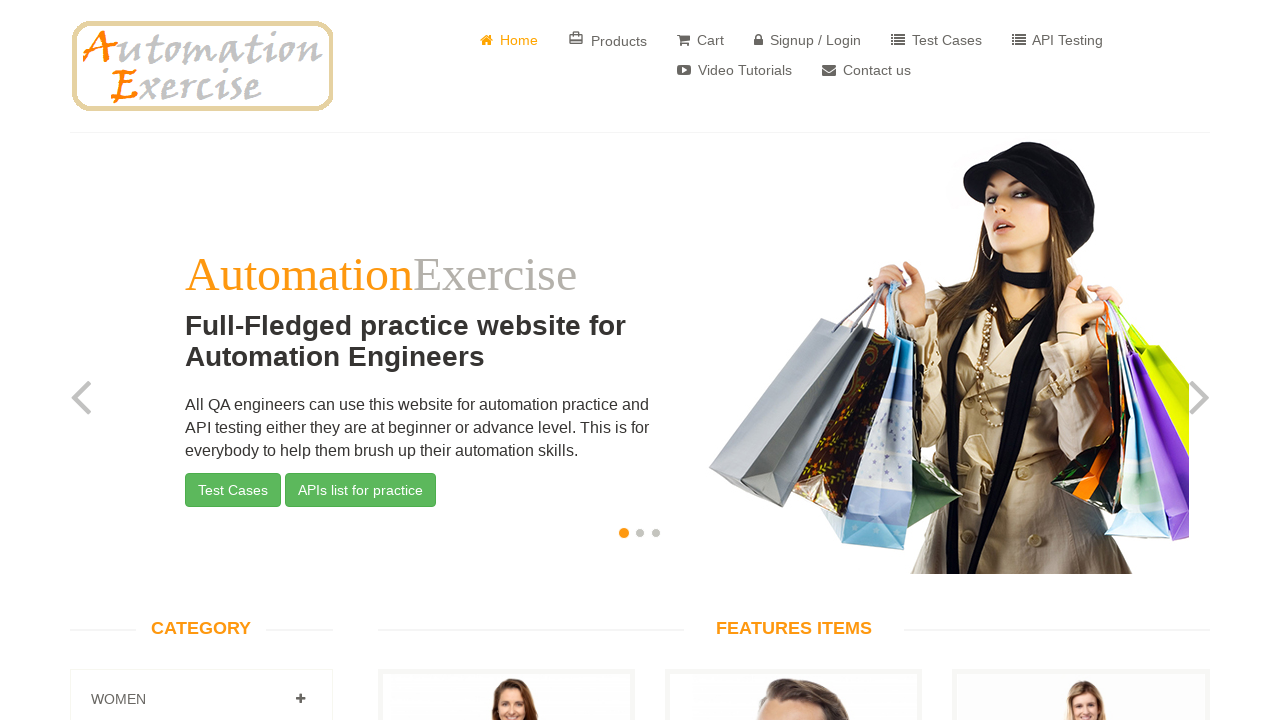

Iterating through product element to verify last product price with list
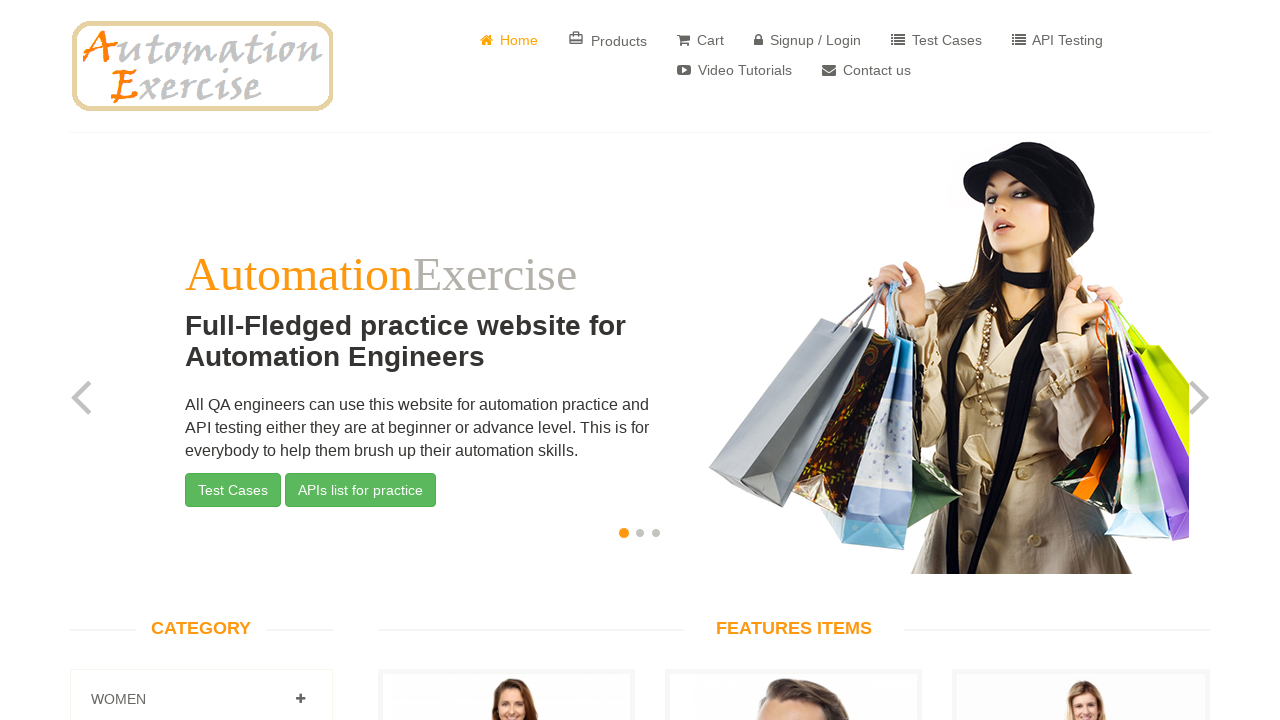

Iterating through product element to verify last product price with list
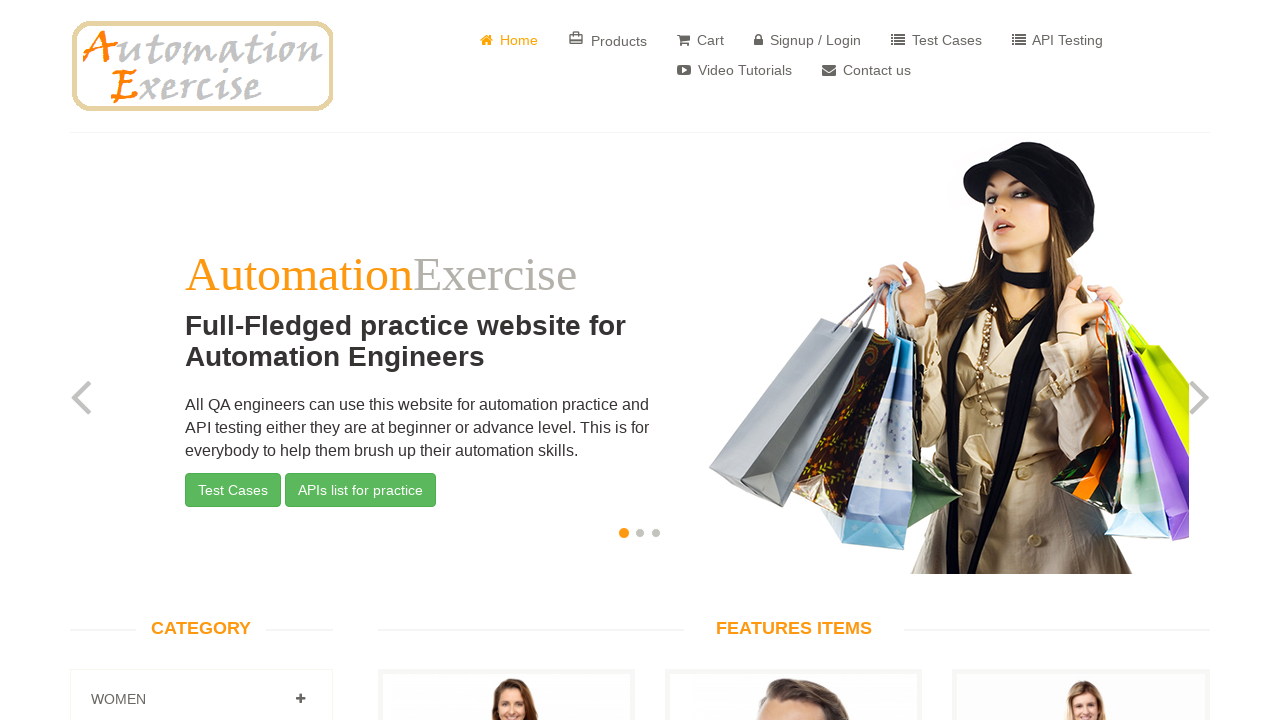

Iterating through product element to verify last product price with list
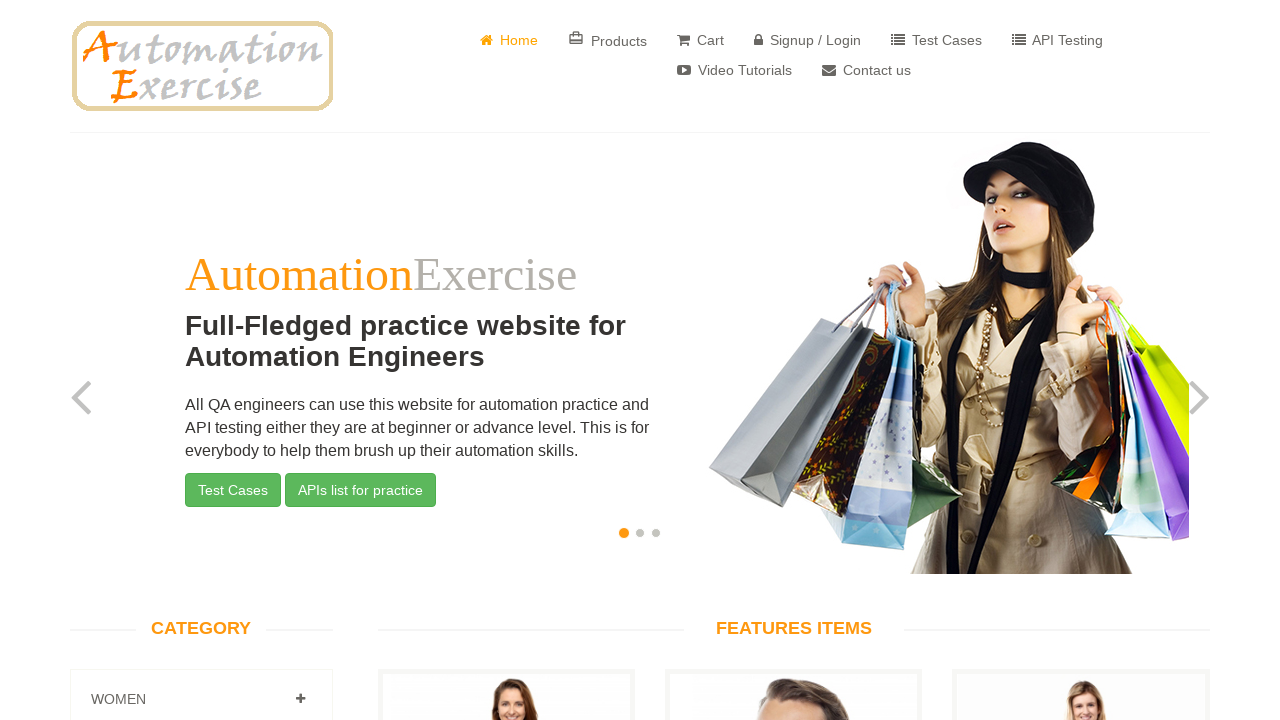

Iterating through product element to verify last product price with list
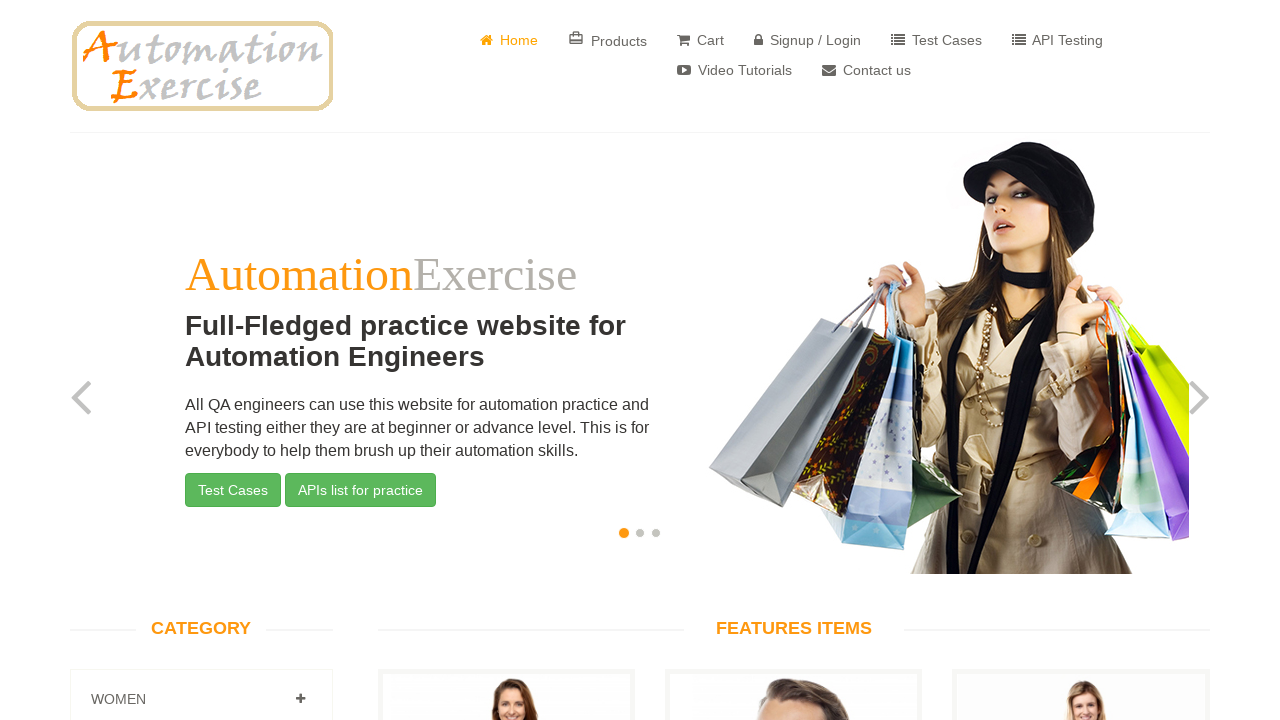

Iterating through product element to verify last product price with list
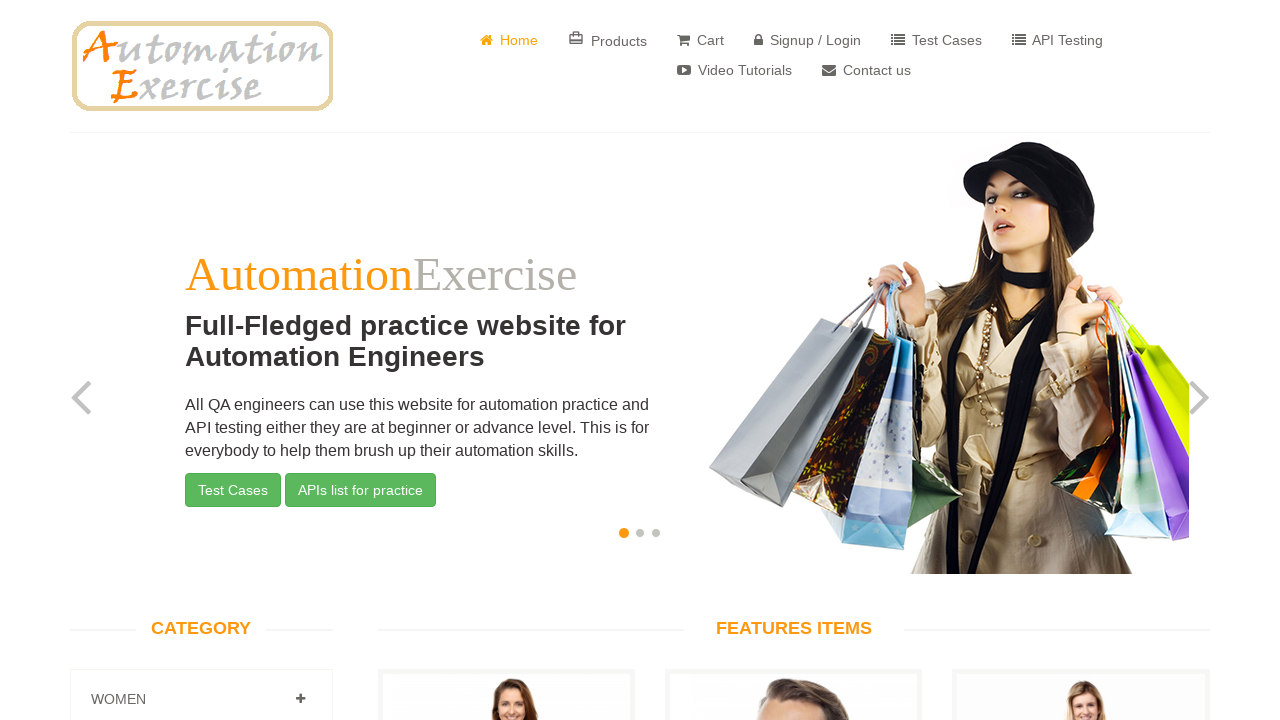

Iterating through product element to verify last product price with list
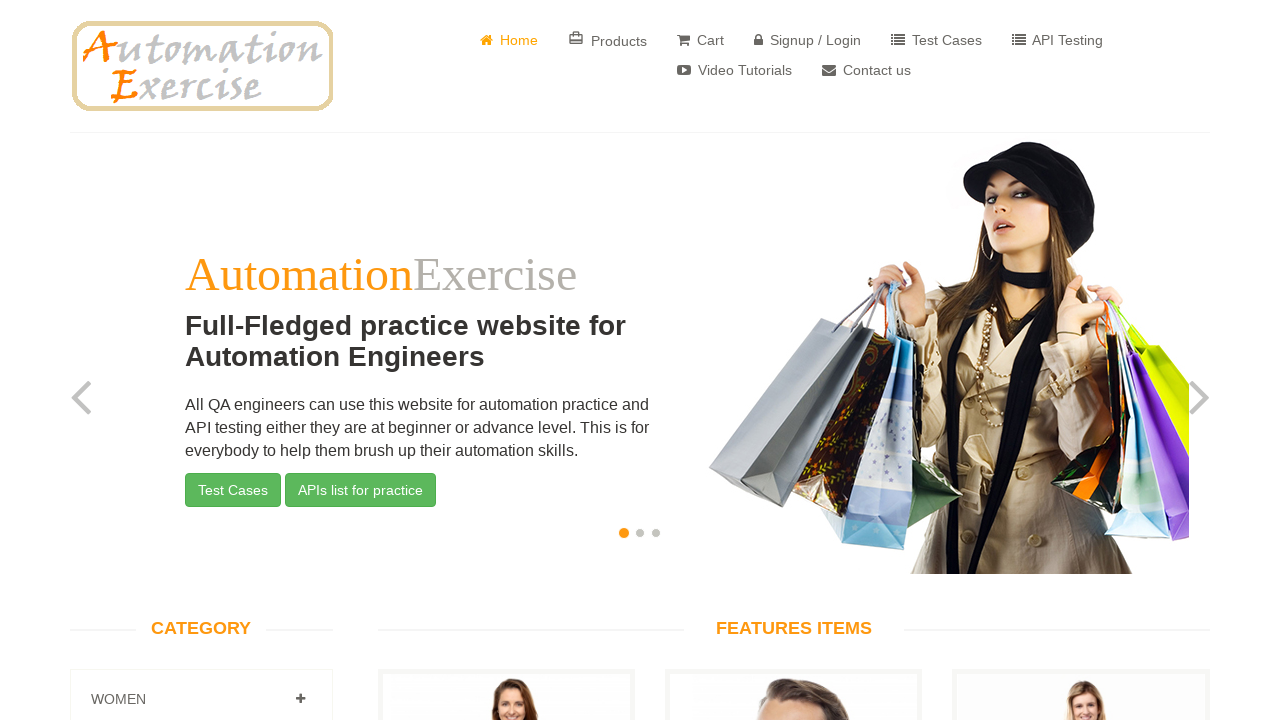

Iterating through product element to verify last product price with list
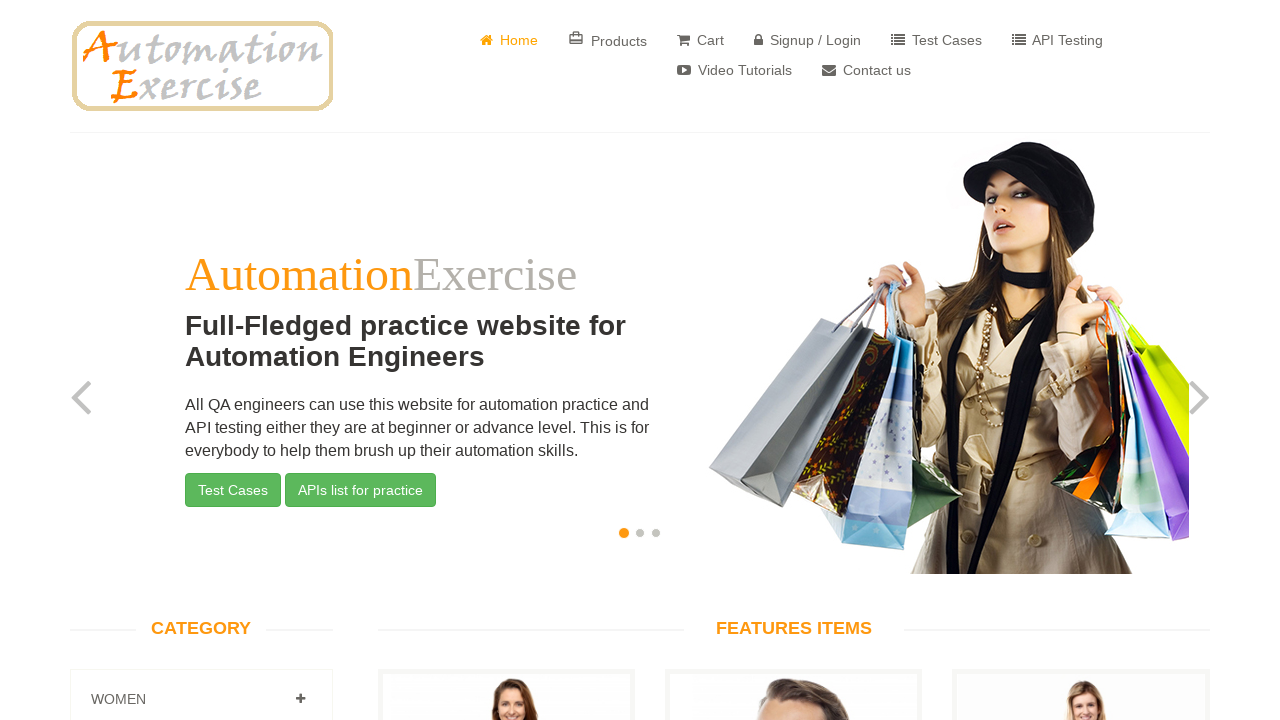

Iterating through product element to verify last product price with list
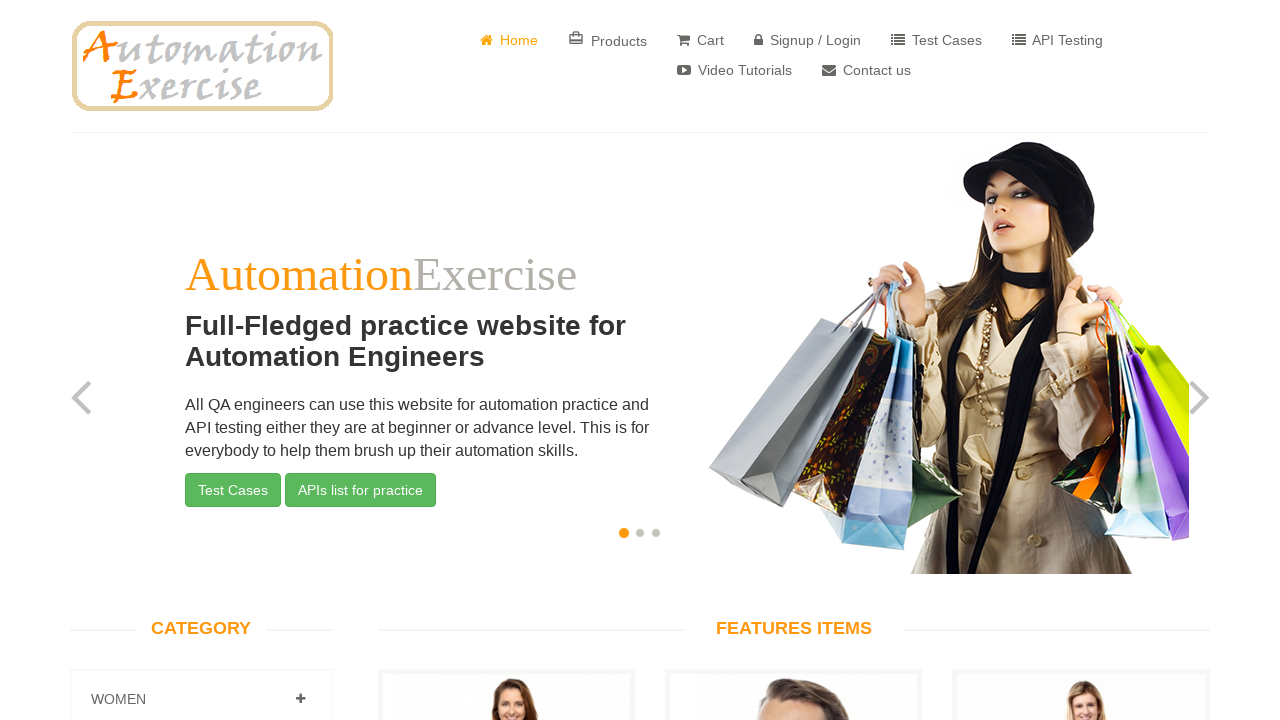

Iterating through product element to verify last product price with list
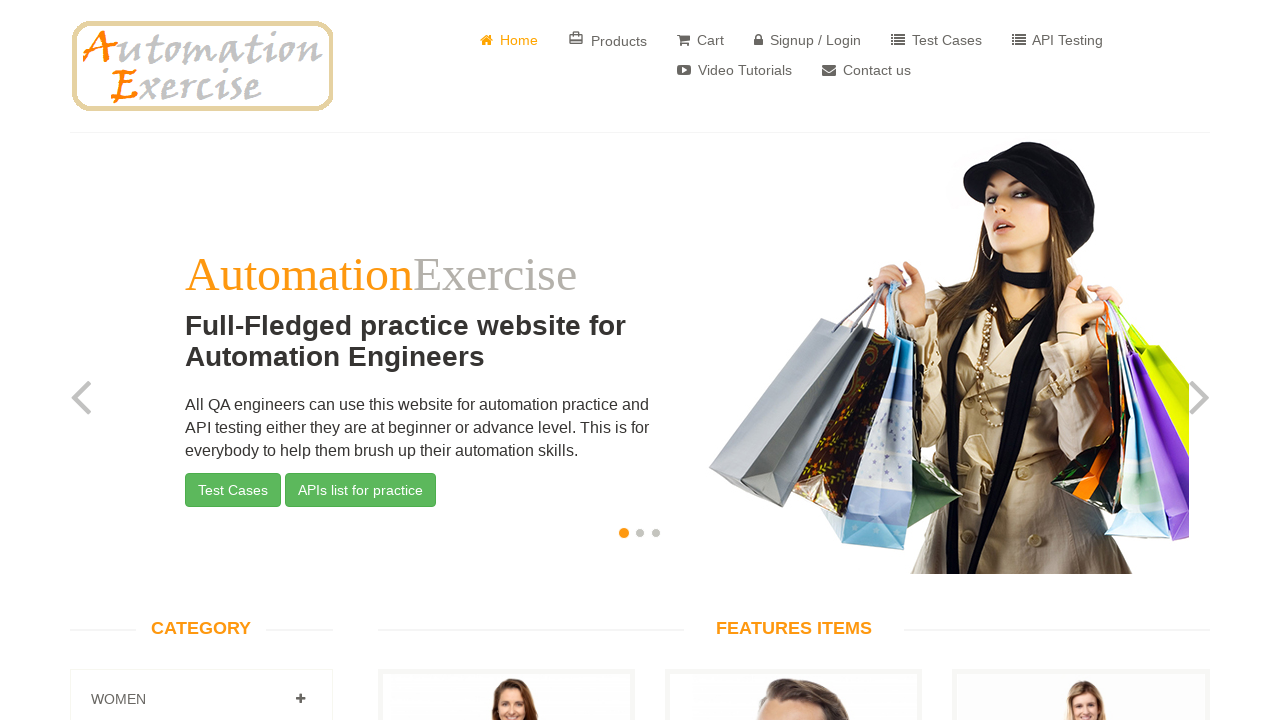

Iterating through product element to verify last product price with list
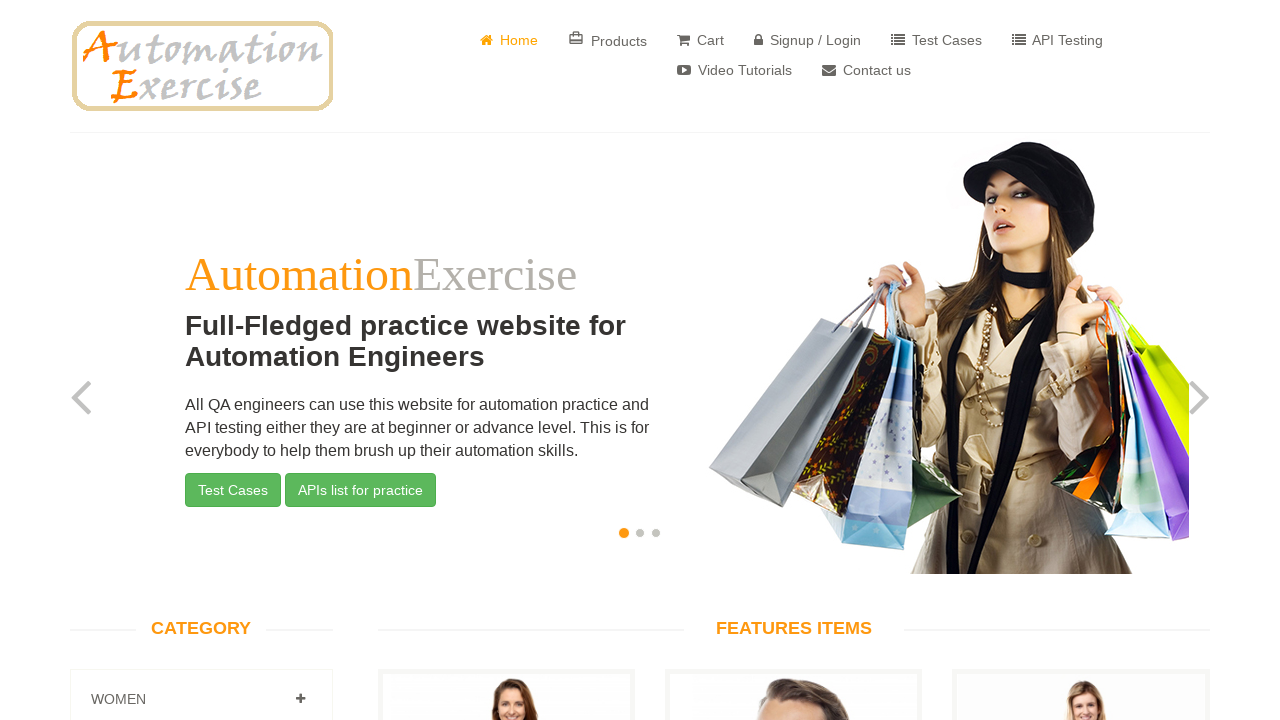

Iterating through product element to verify last product price with list
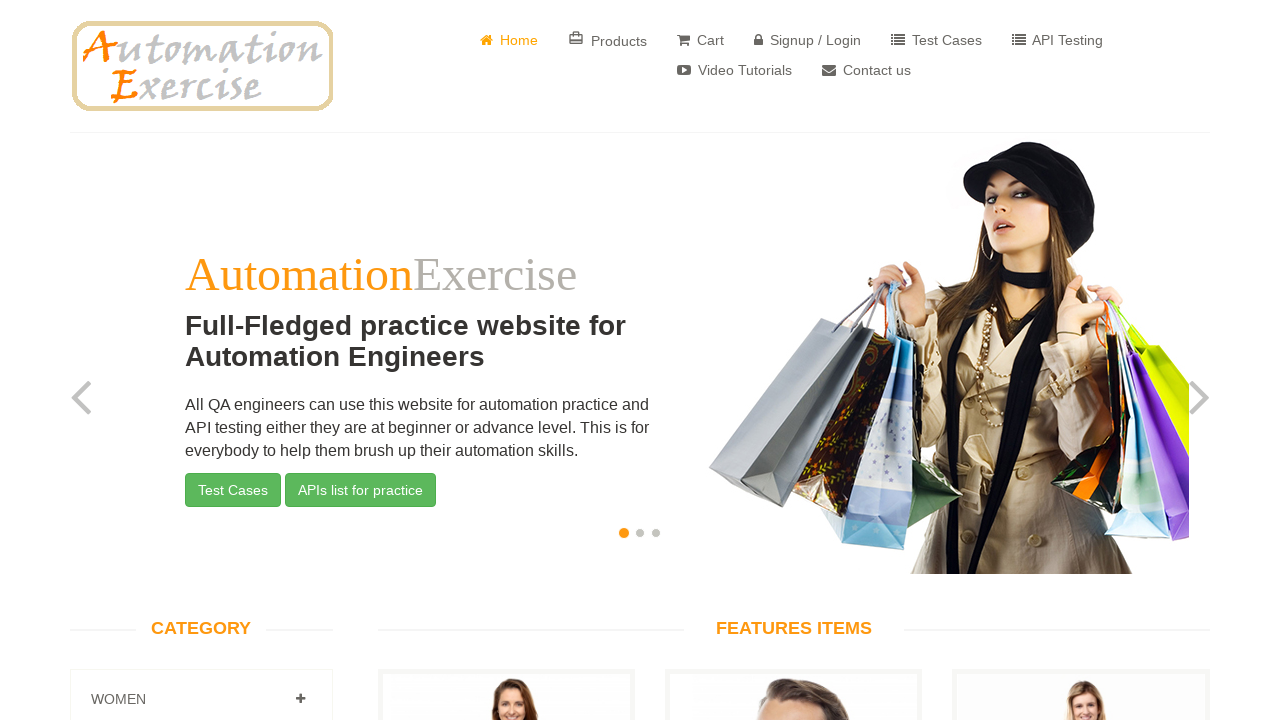

Iterating through product element to verify last product price with list
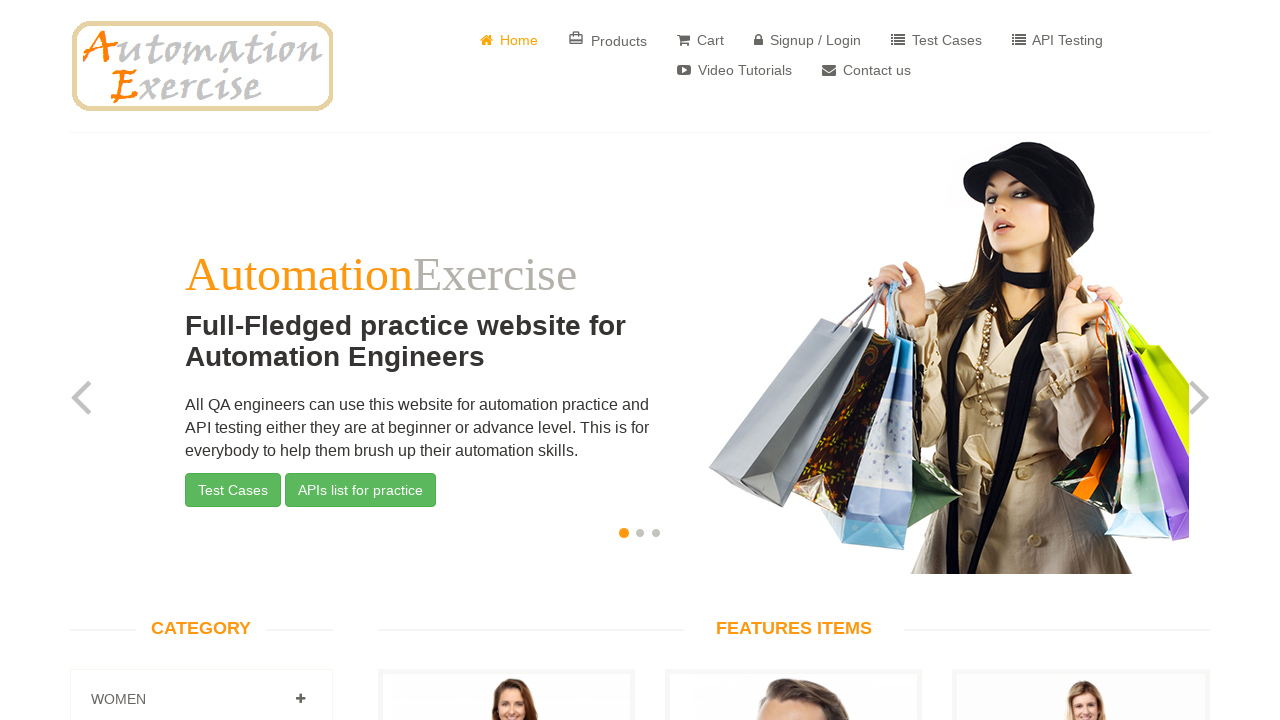

Iterating through product element to verify last product price with list
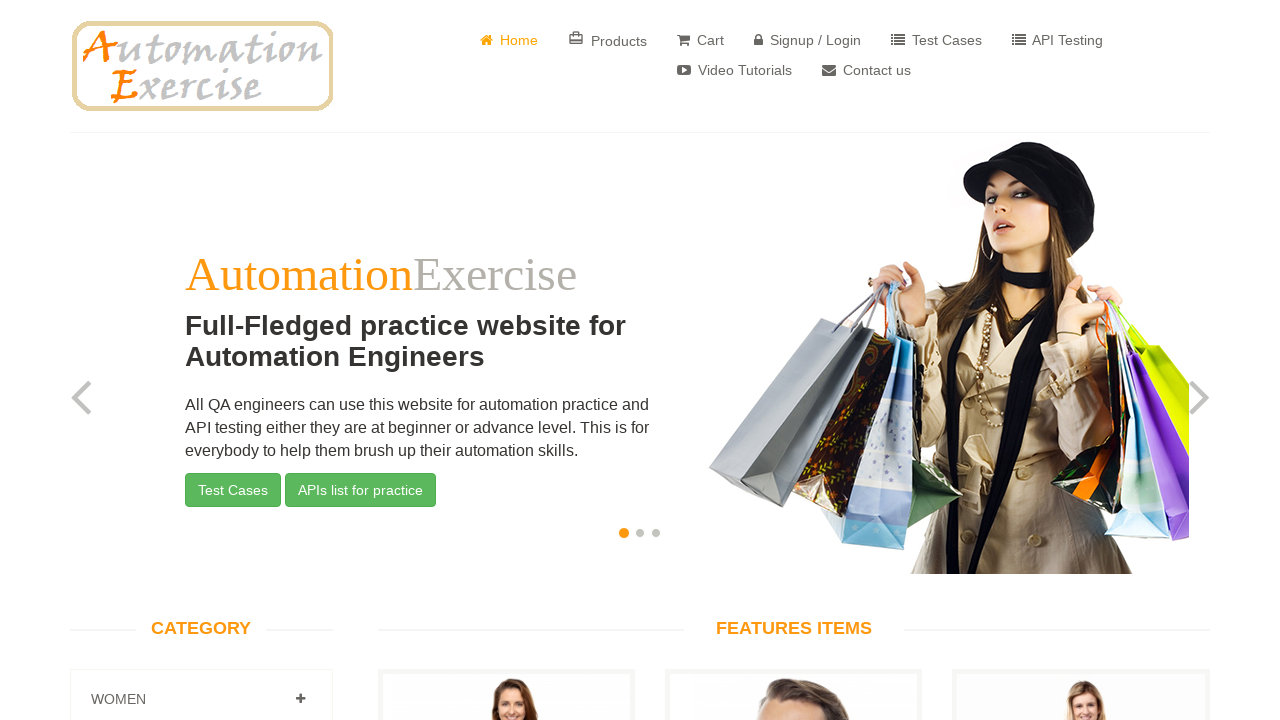

Iterating through product element to verify last product price with list
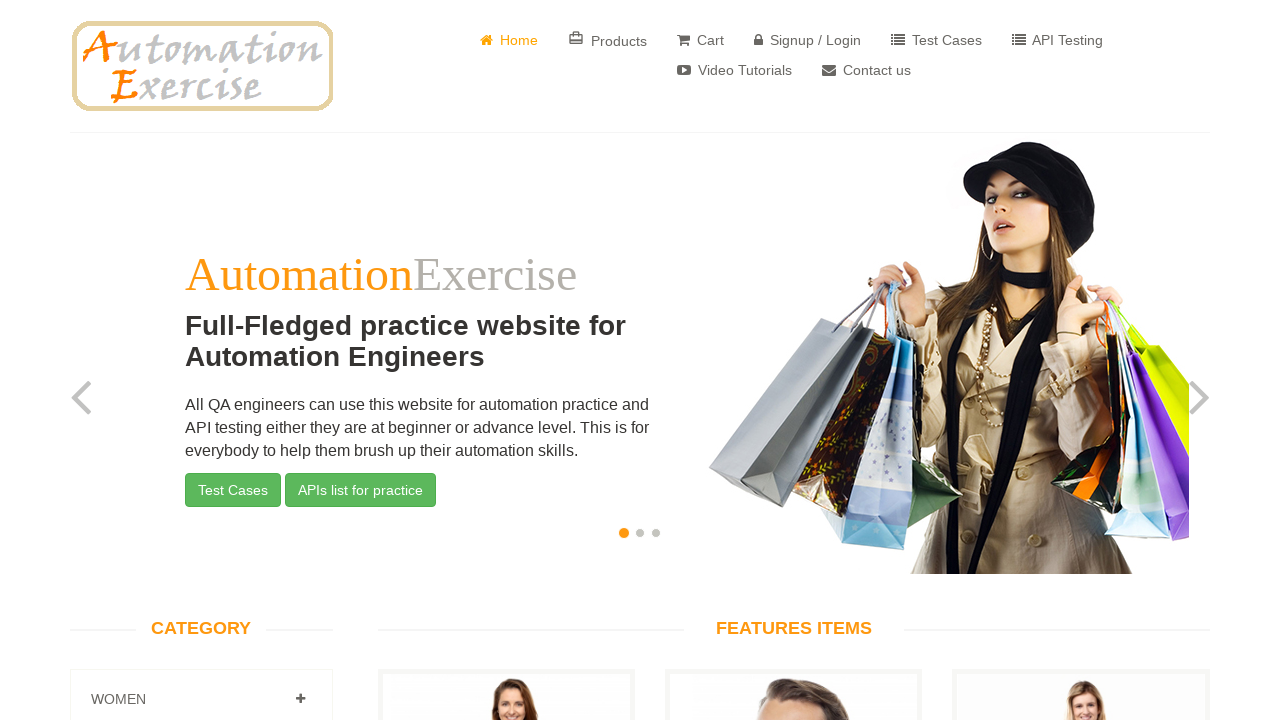

Iterating through product element to verify last product price with list
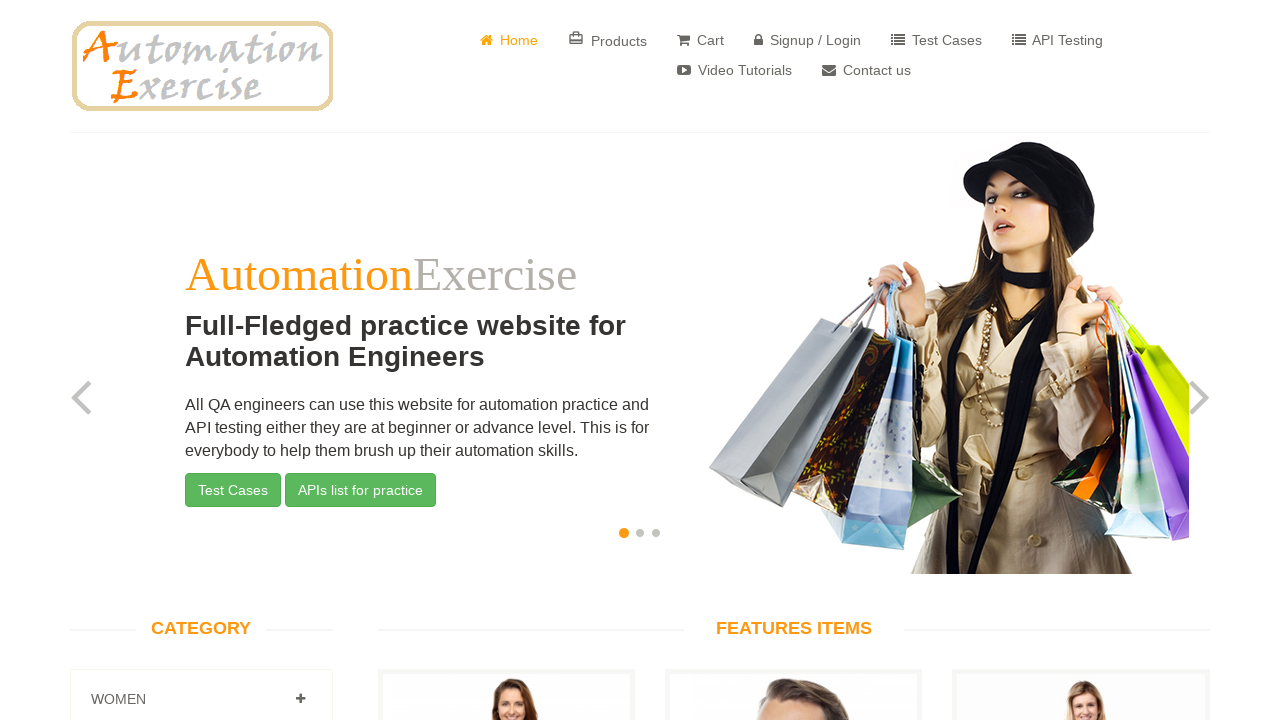

Iterating through product element to verify last product price with list
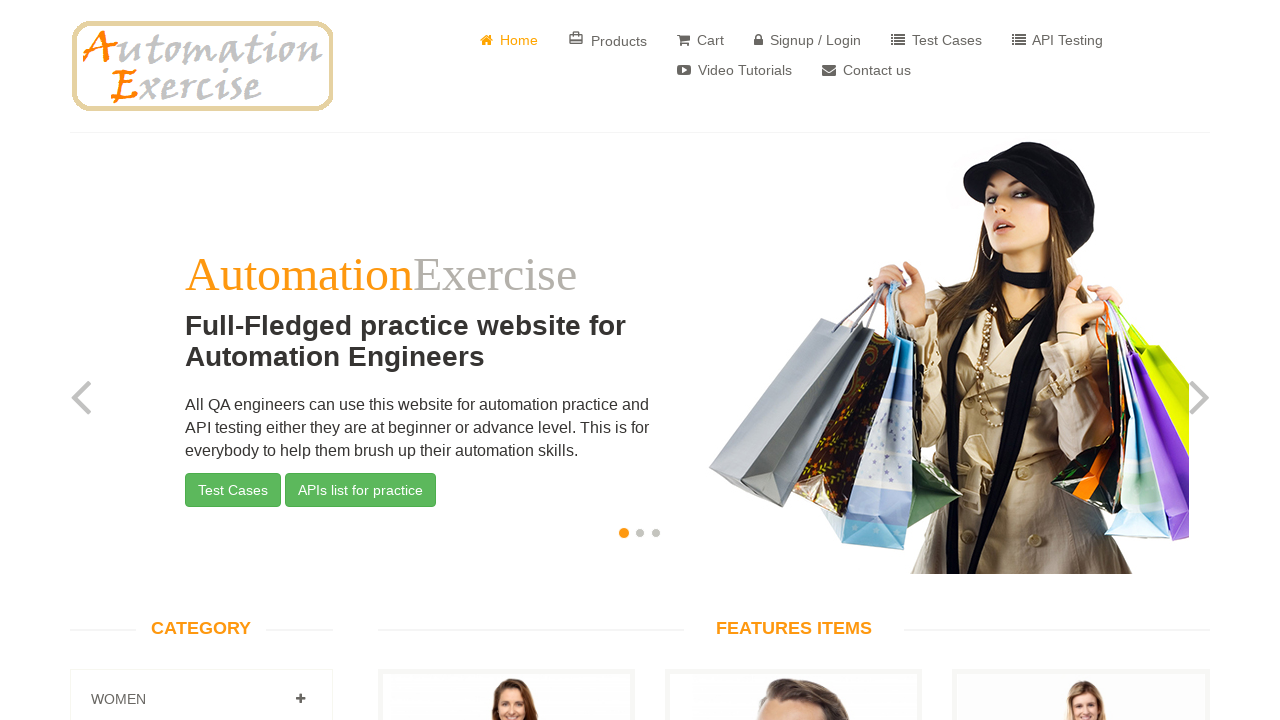

Iterating through product element to verify last product price with list
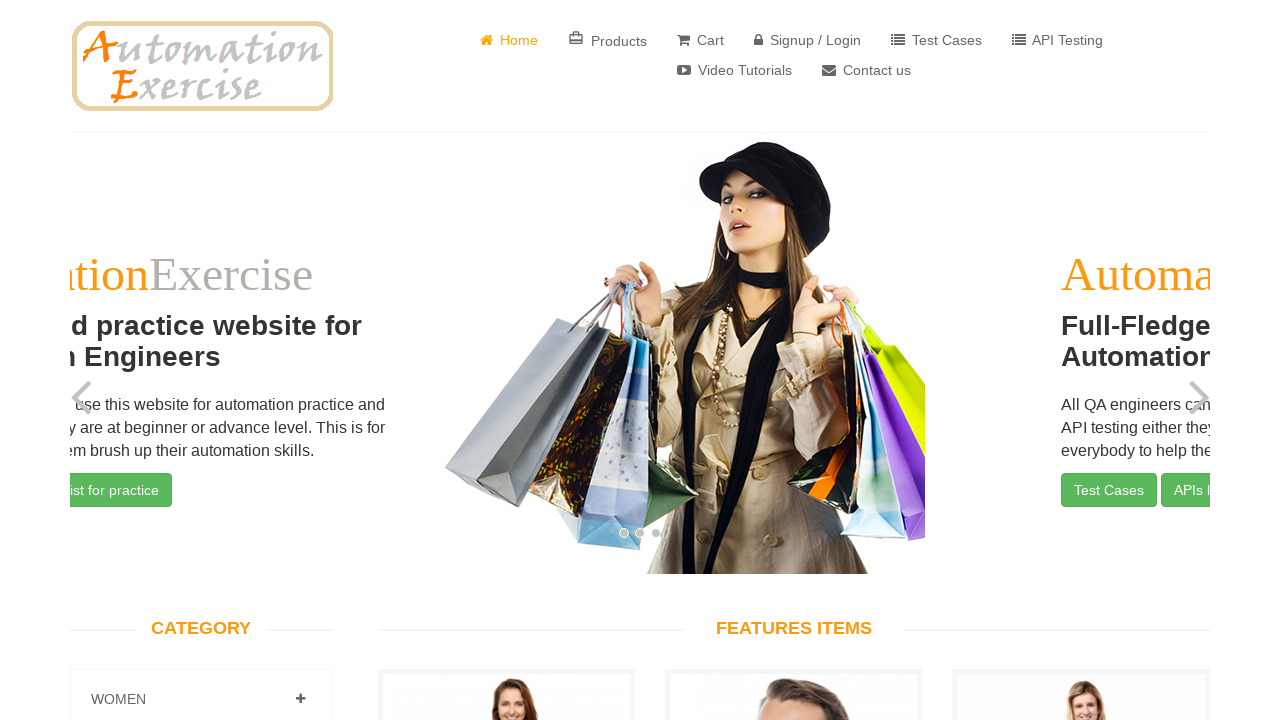

Iterating through product element to verify last product price with list
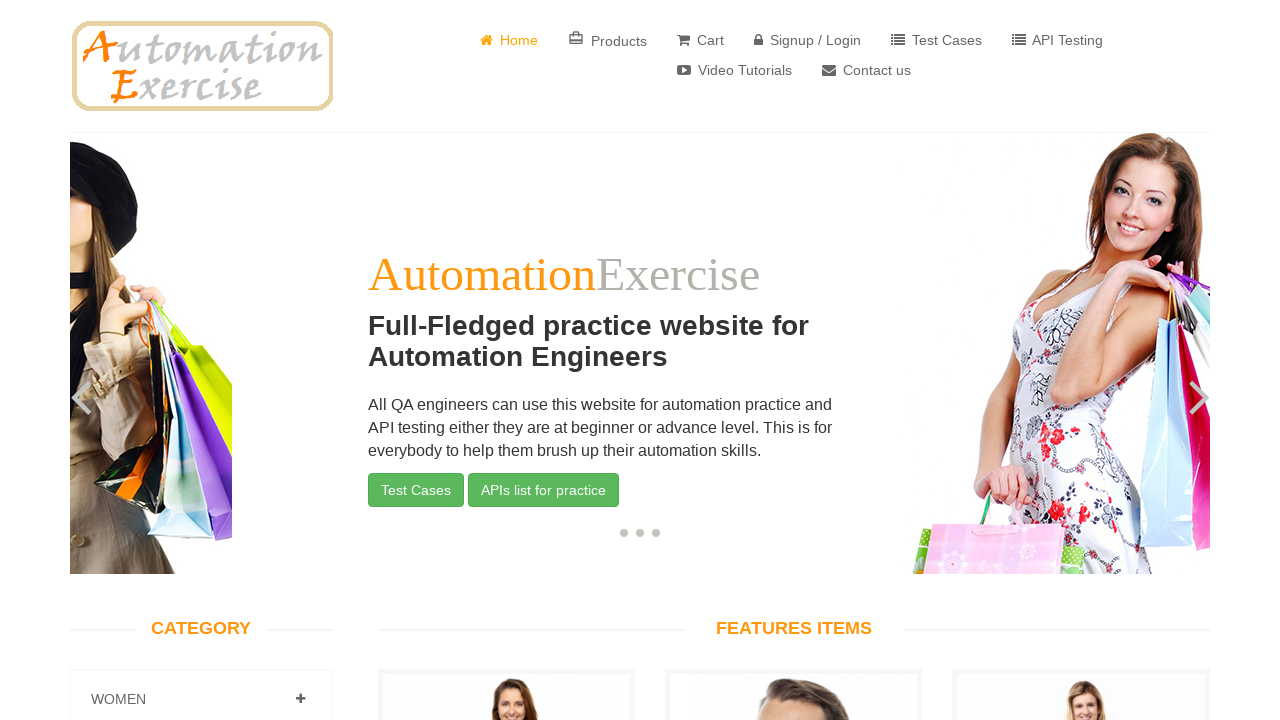

Iterating through product element to verify last product price with list
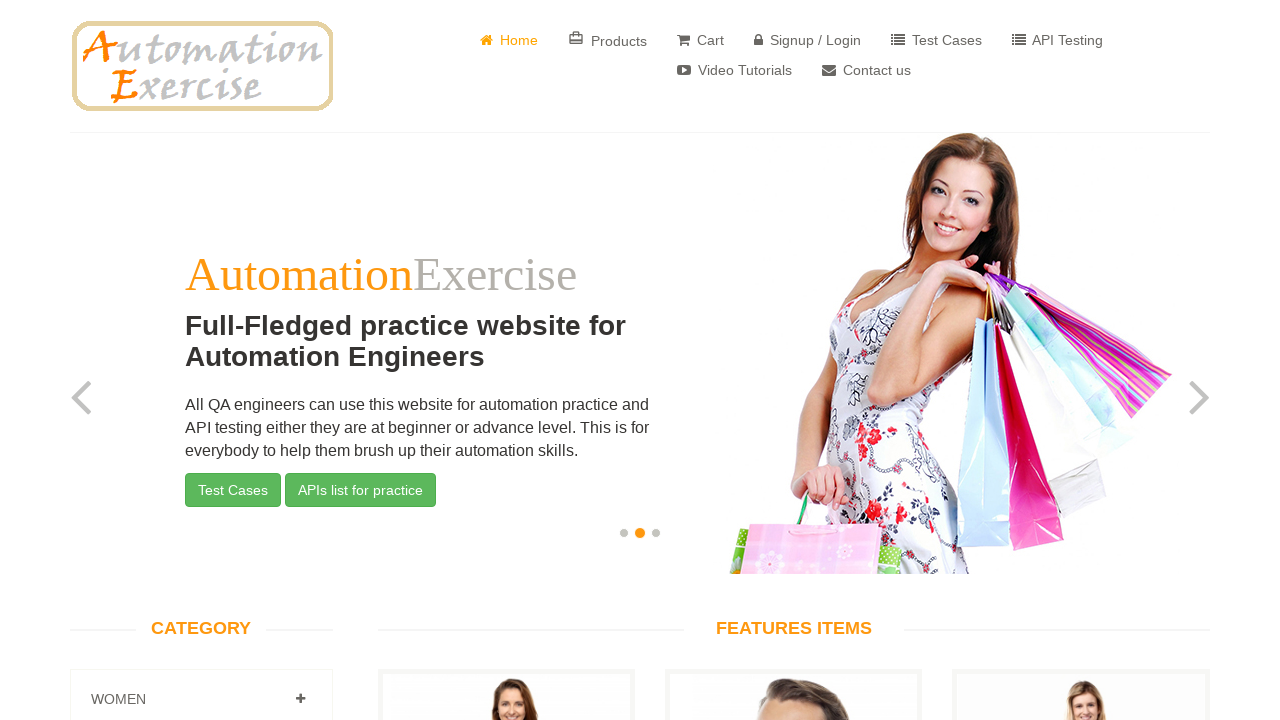

Iterating through product element to verify last product price with list
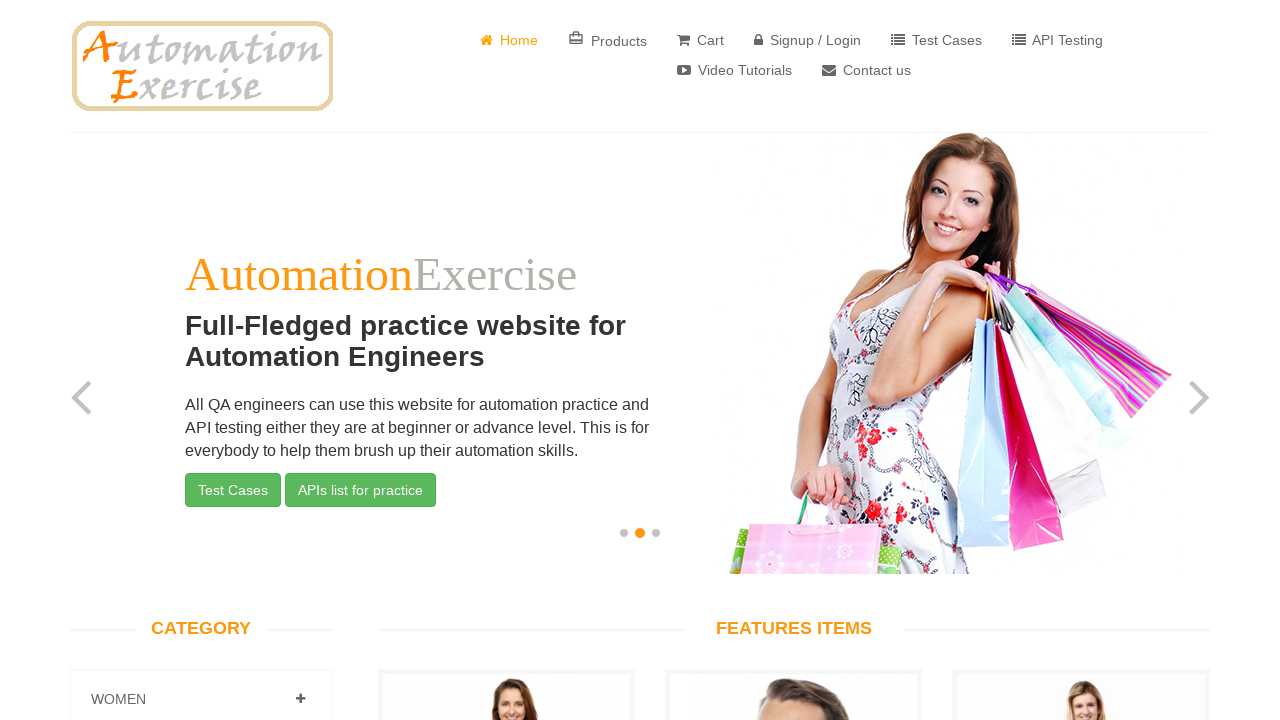

Iterating through product element to verify last product price with list
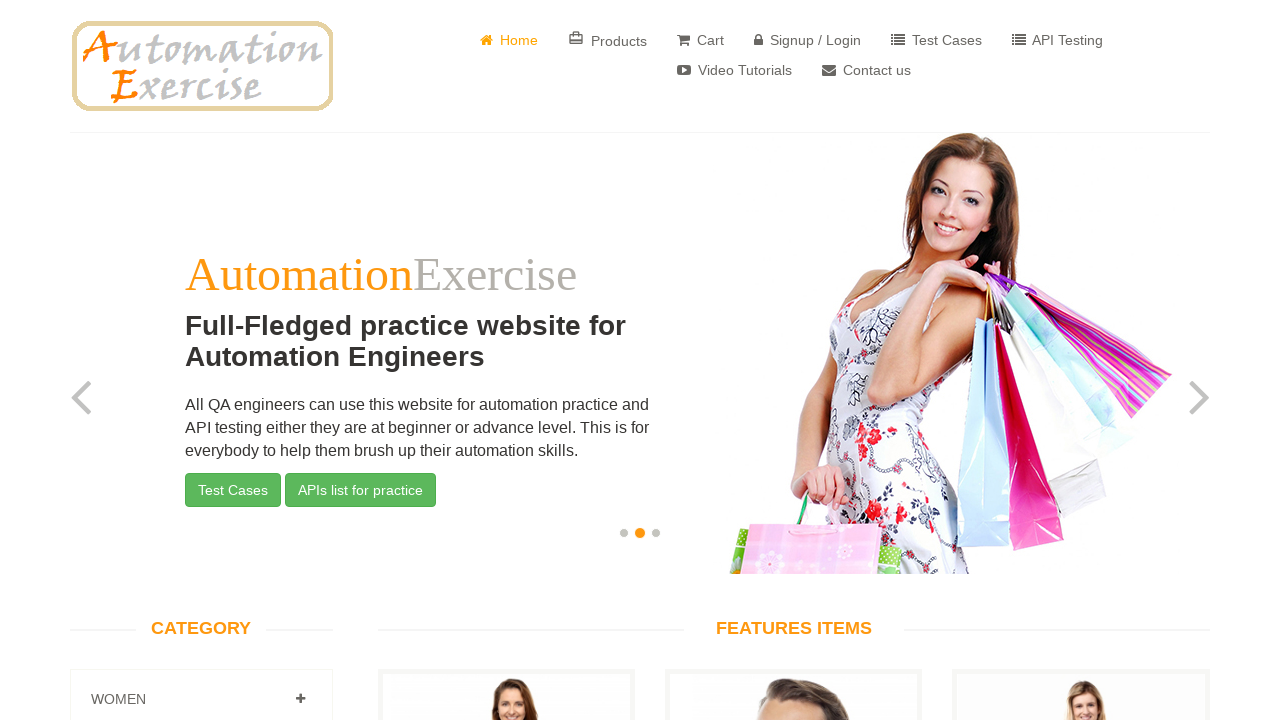

Iterating through product element to verify last product price with list
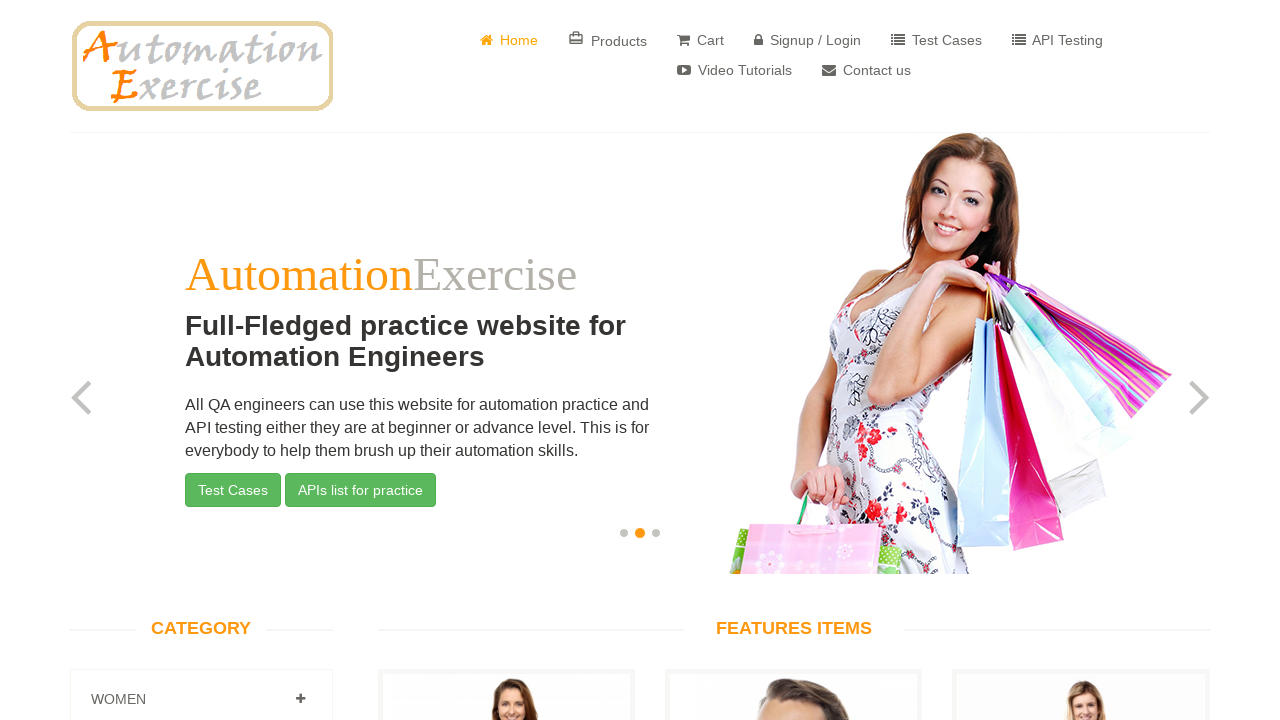

Iterating through product element to verify last product price with list
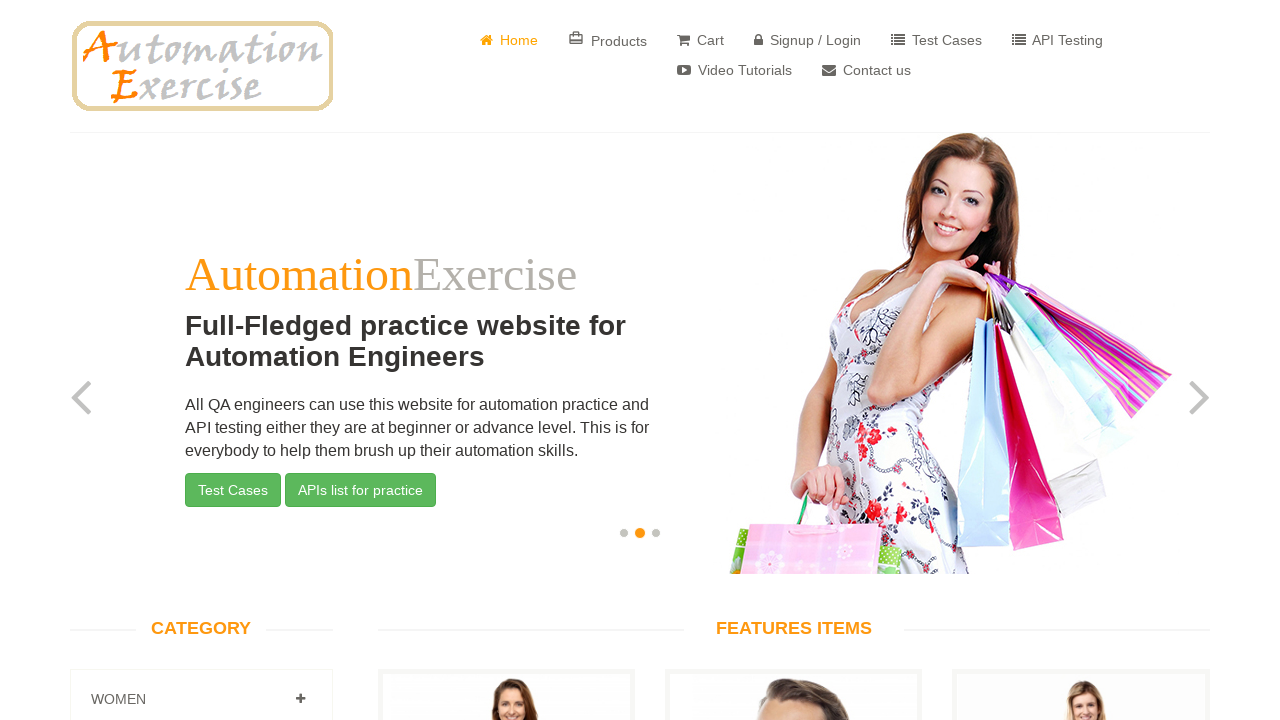

Iterating through product element to verify last product price with list
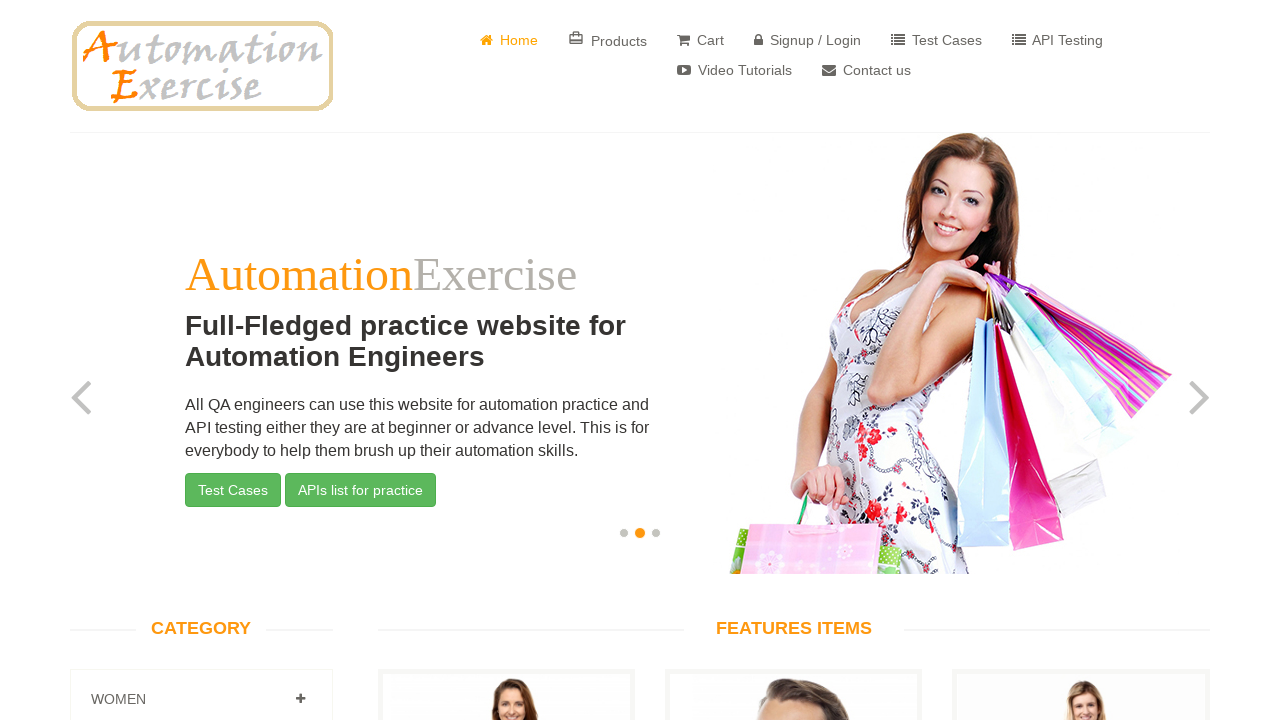

Iterating through product element to verify last product price with list
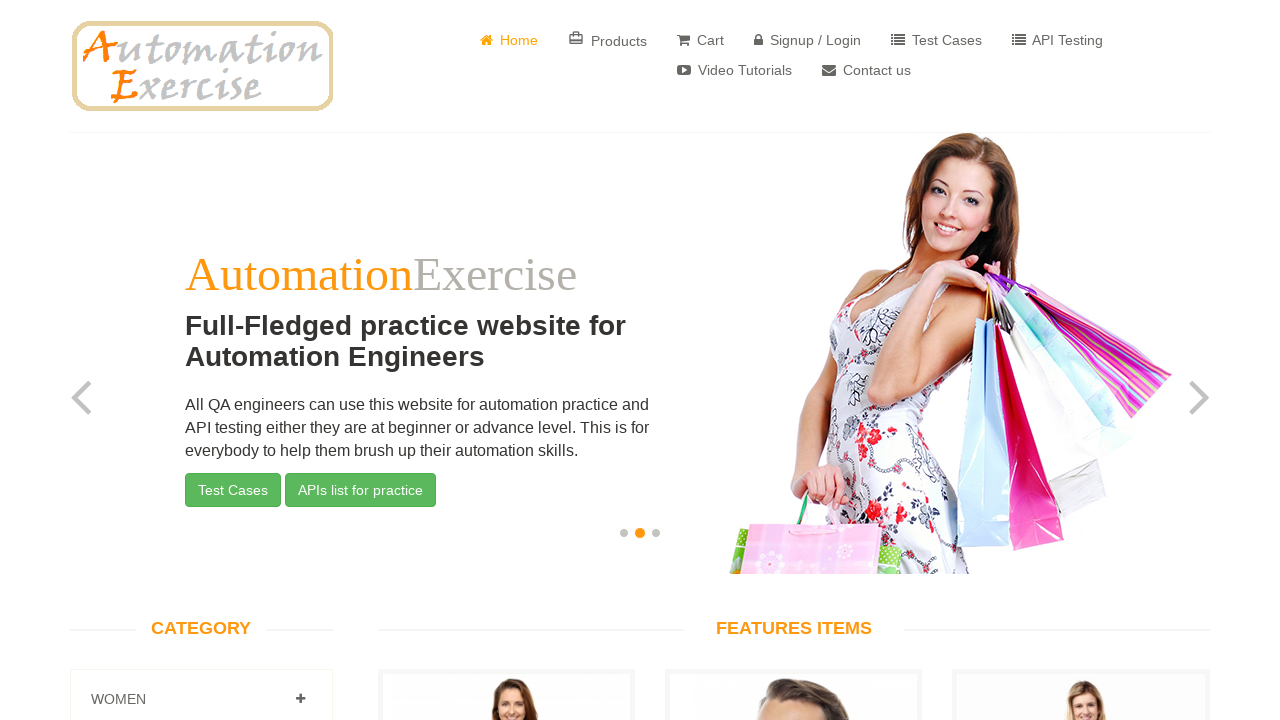

Iterating through product element to verify last product price with list
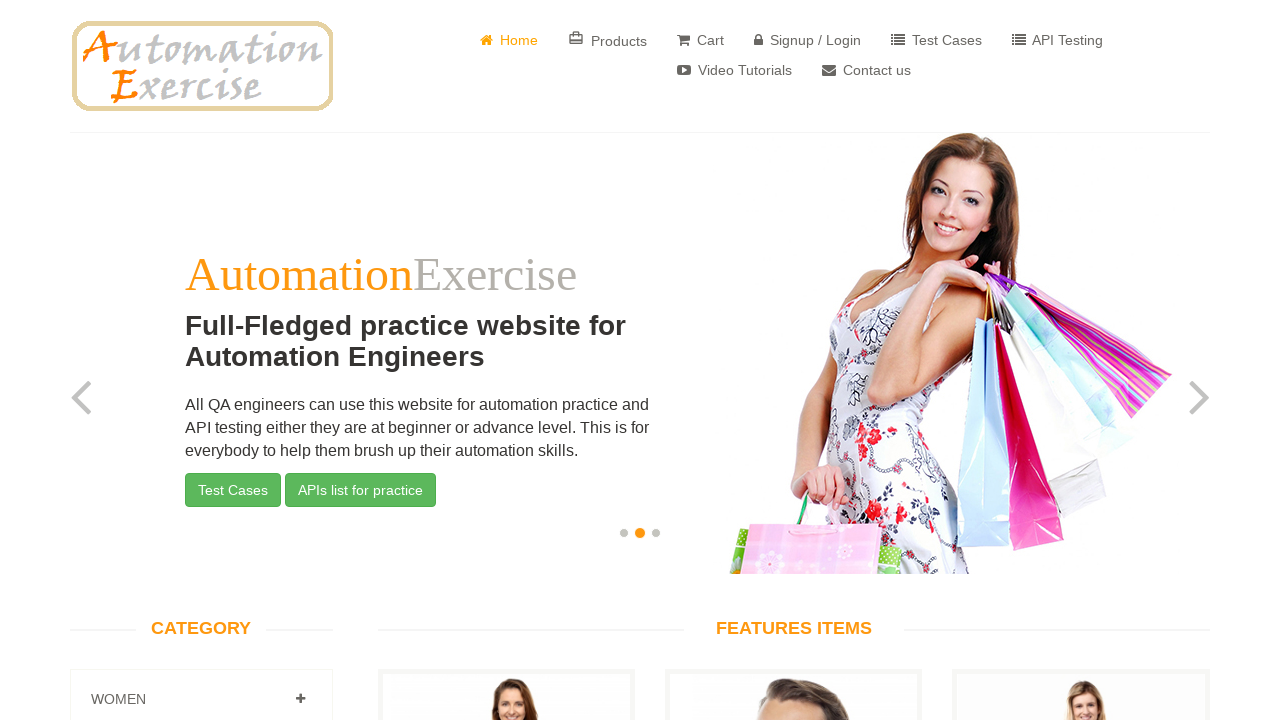

Iterating through product element to verify last product price with list
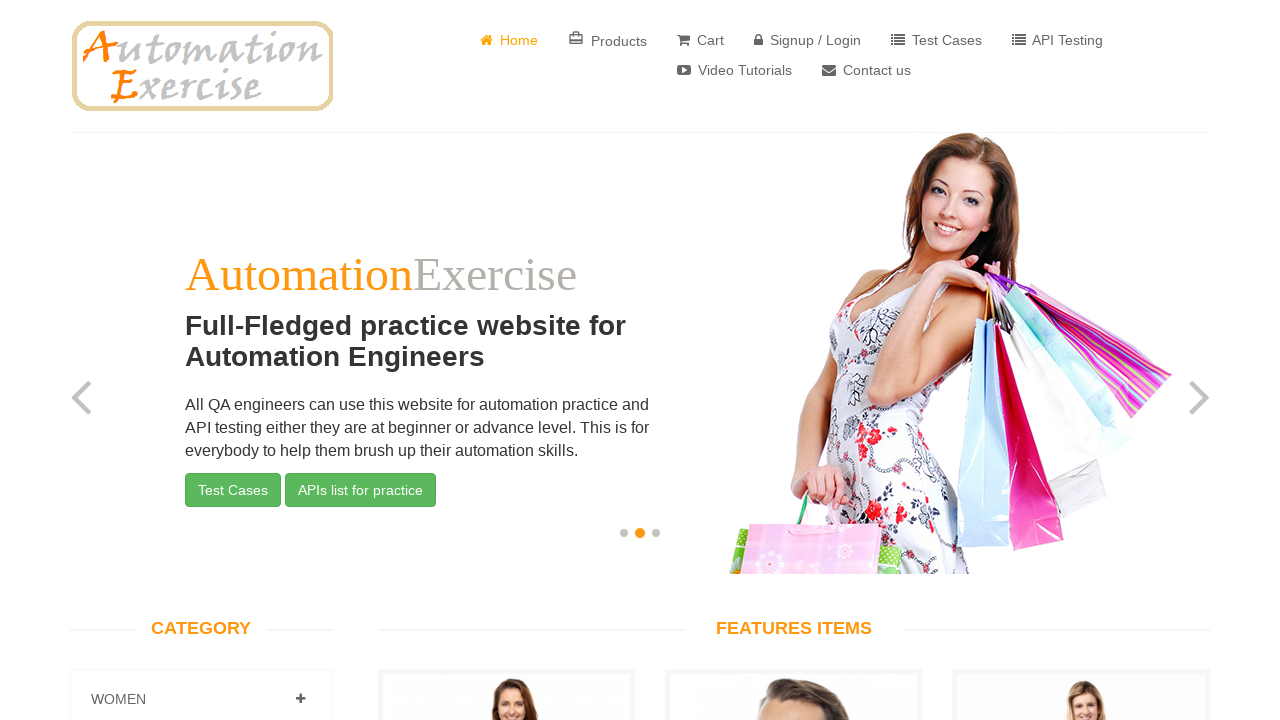

Iterating through product element to verify last product price with list
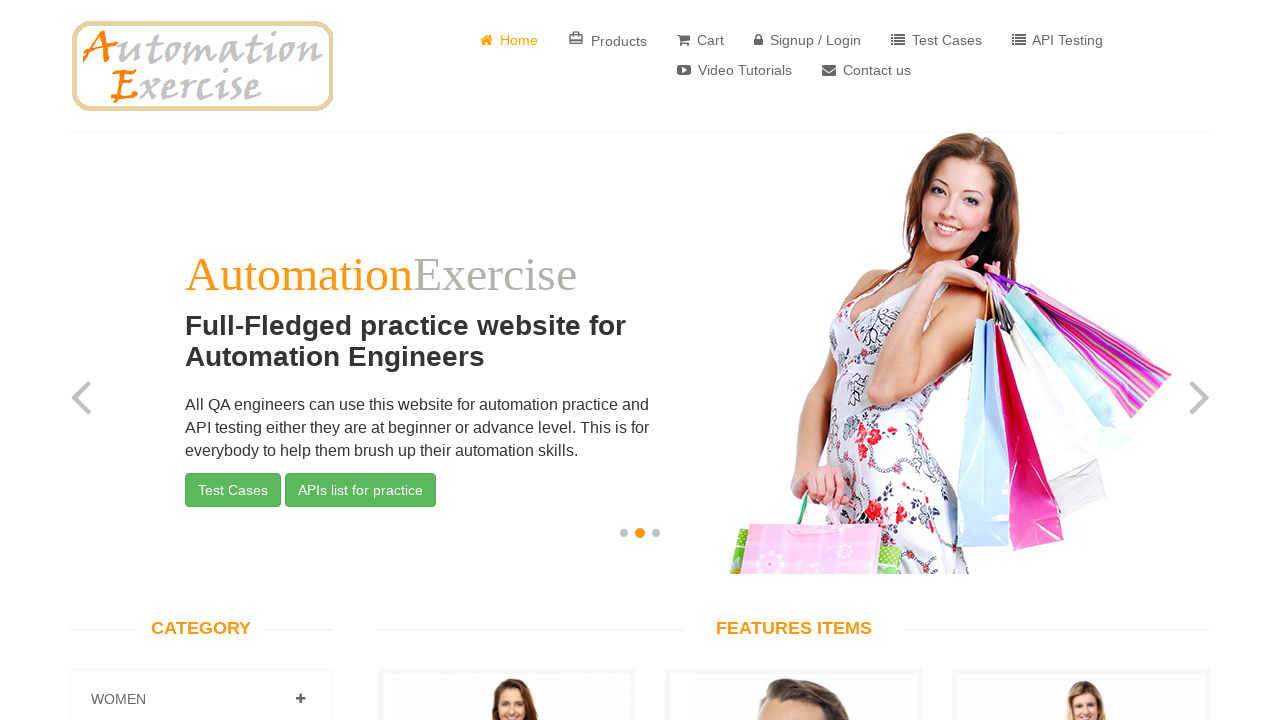

Iterating through product element to verify last product price with list
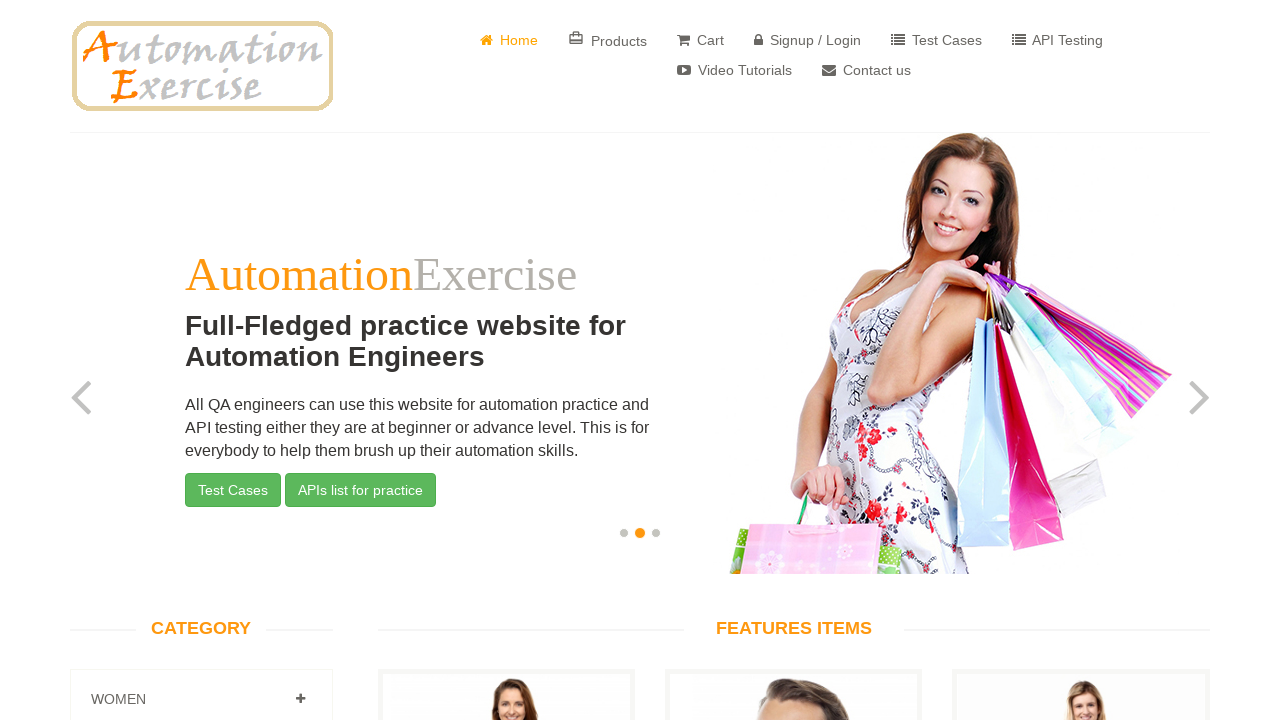

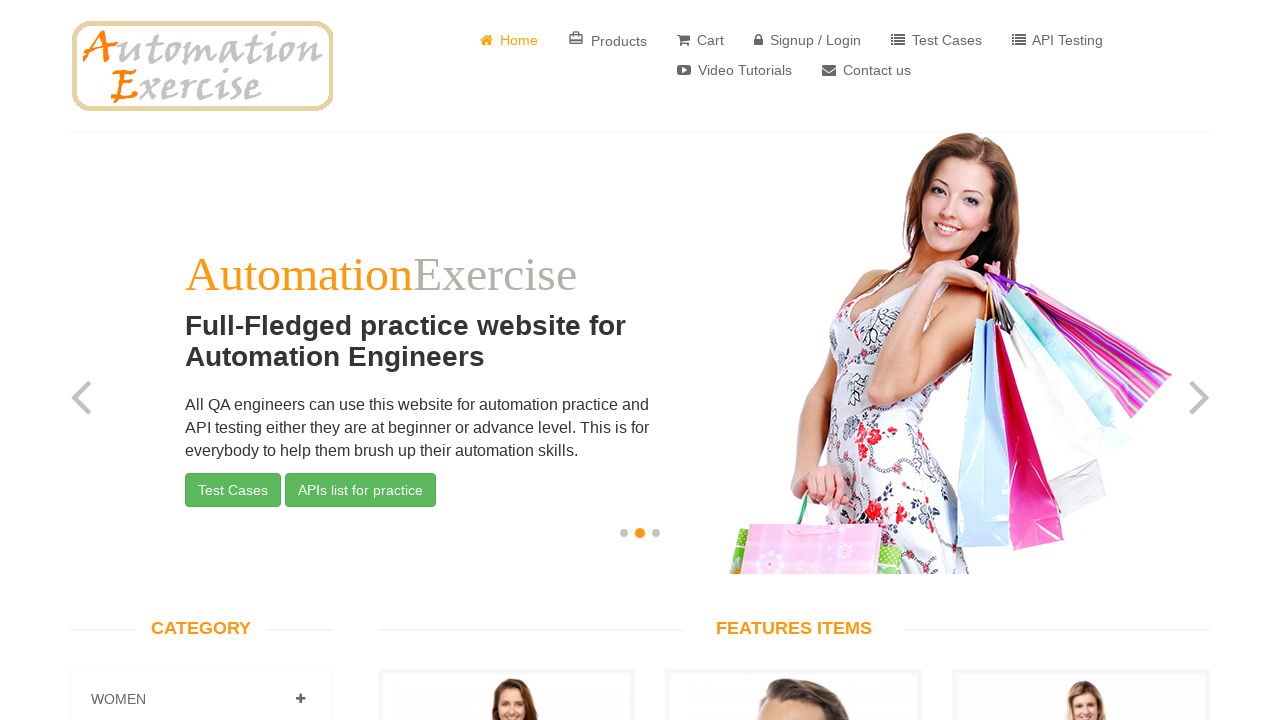